Tests slider interaction by using keyboard keys to move the slider - first pressing HOME to reset, then pressing RIGHT arrow 60 times to move it

Starting URL: https://demoqa.com/slider

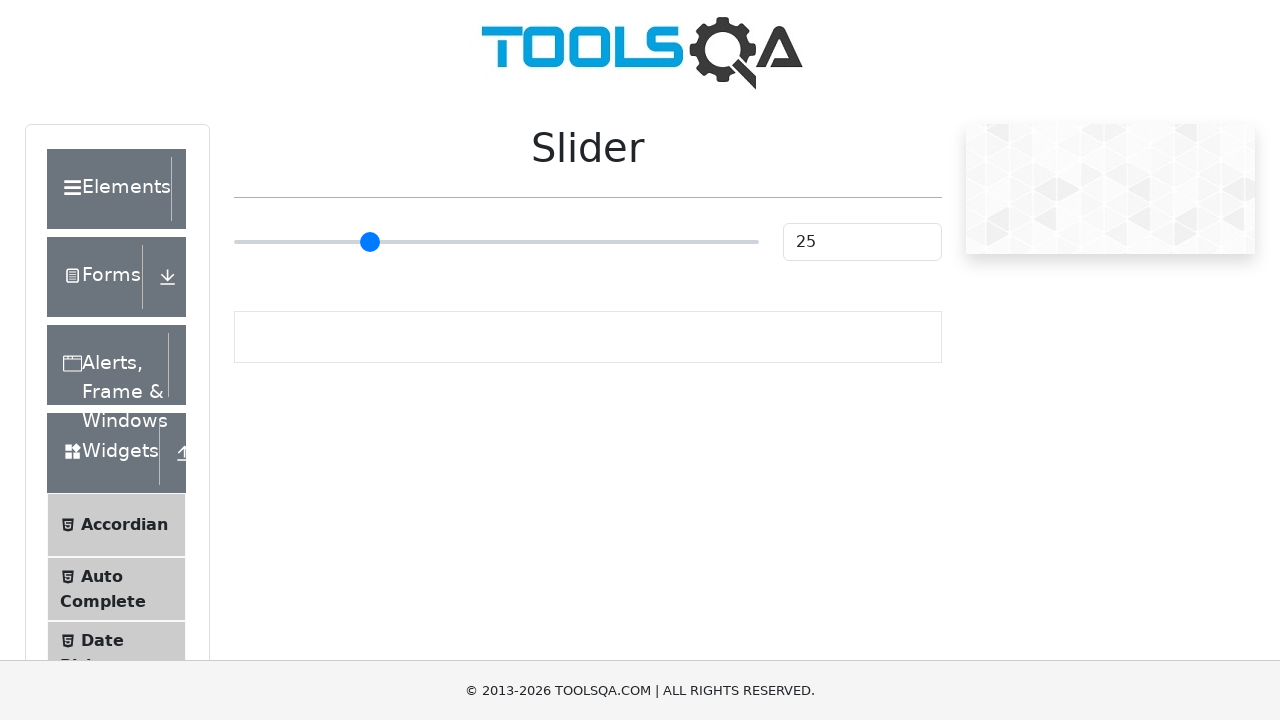

Navigated to slider demo page
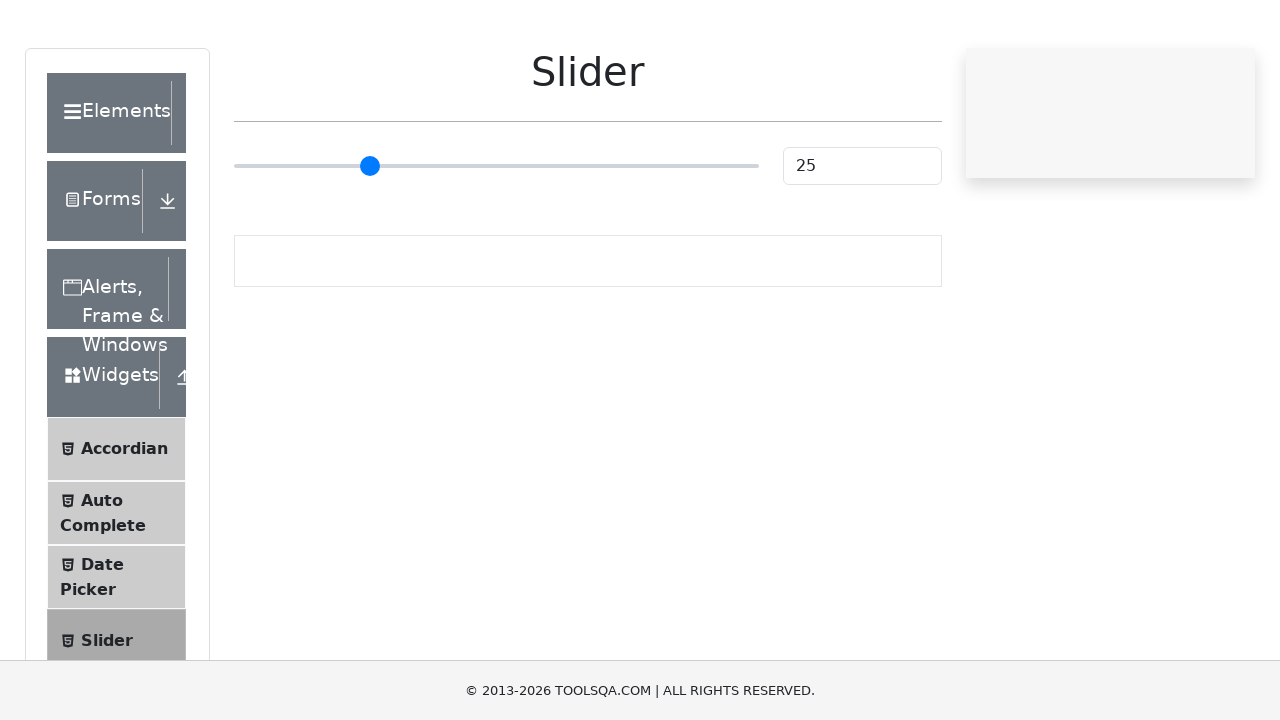

Located slider input element
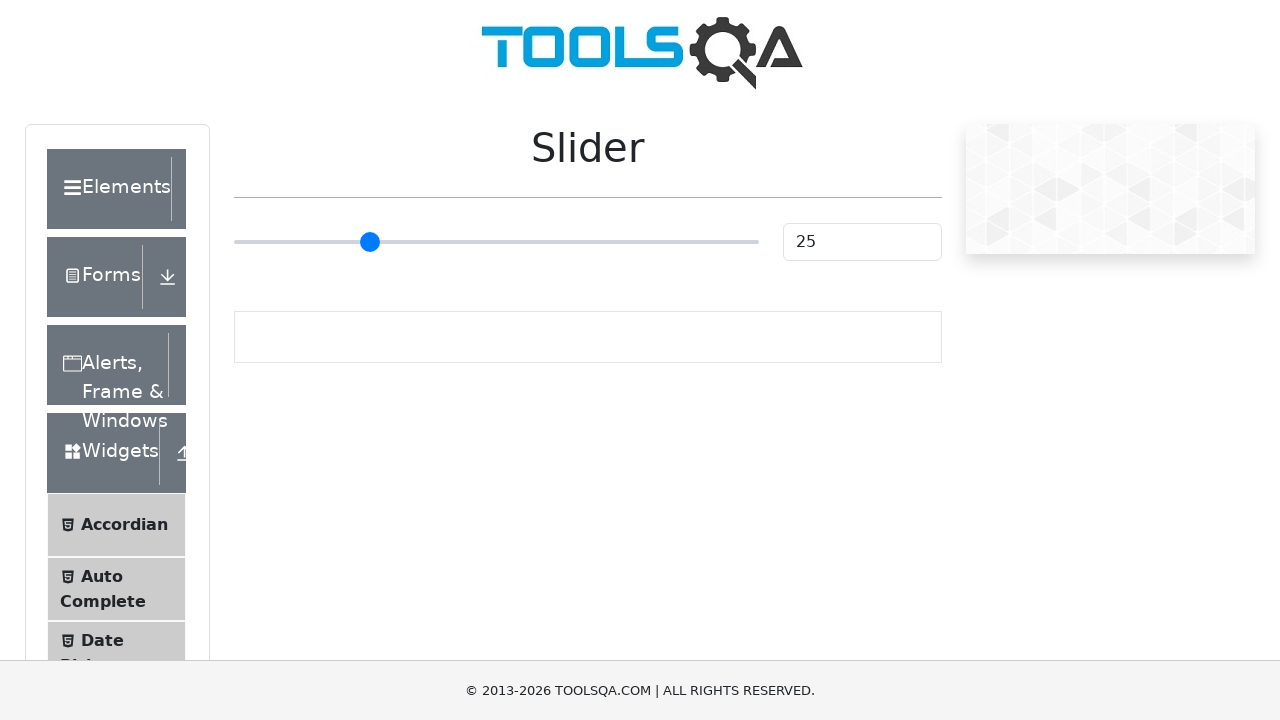

Clicked slider to focus it at (496, 242) on xpath=//*[@id='sliderContainer']/div[1]/span/input
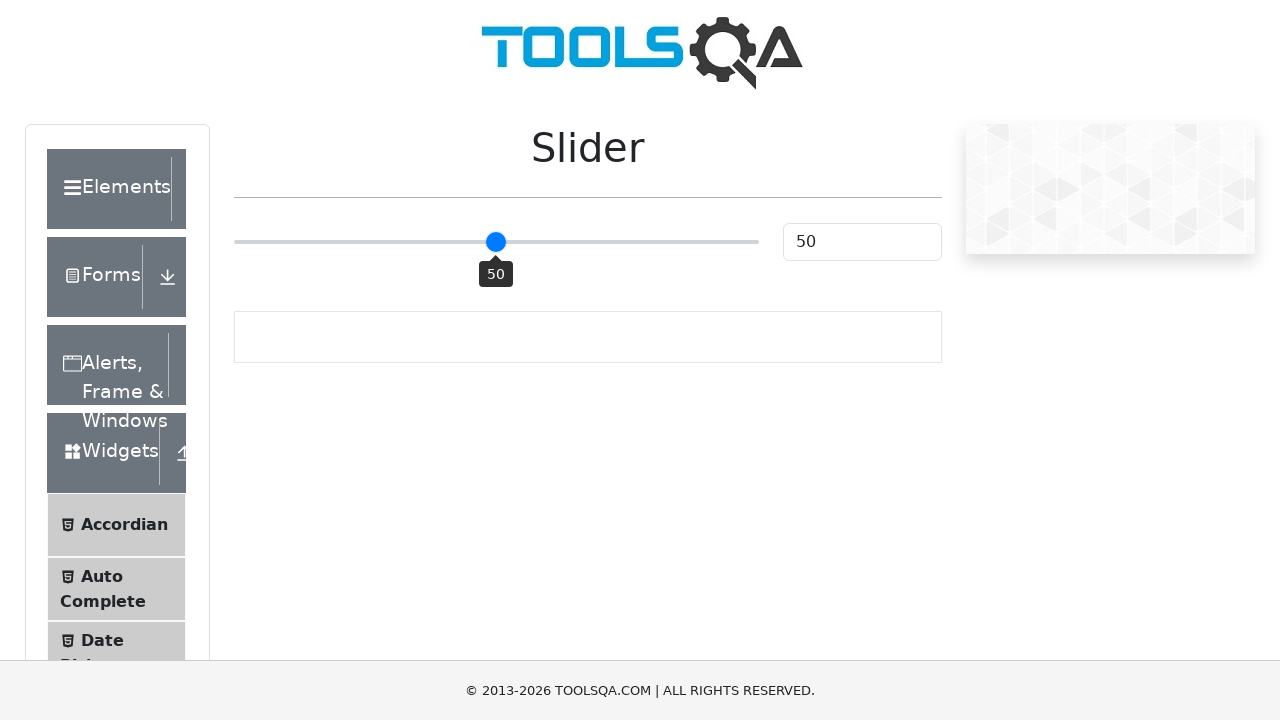

Pressed HOME key to reset slider to minimum value
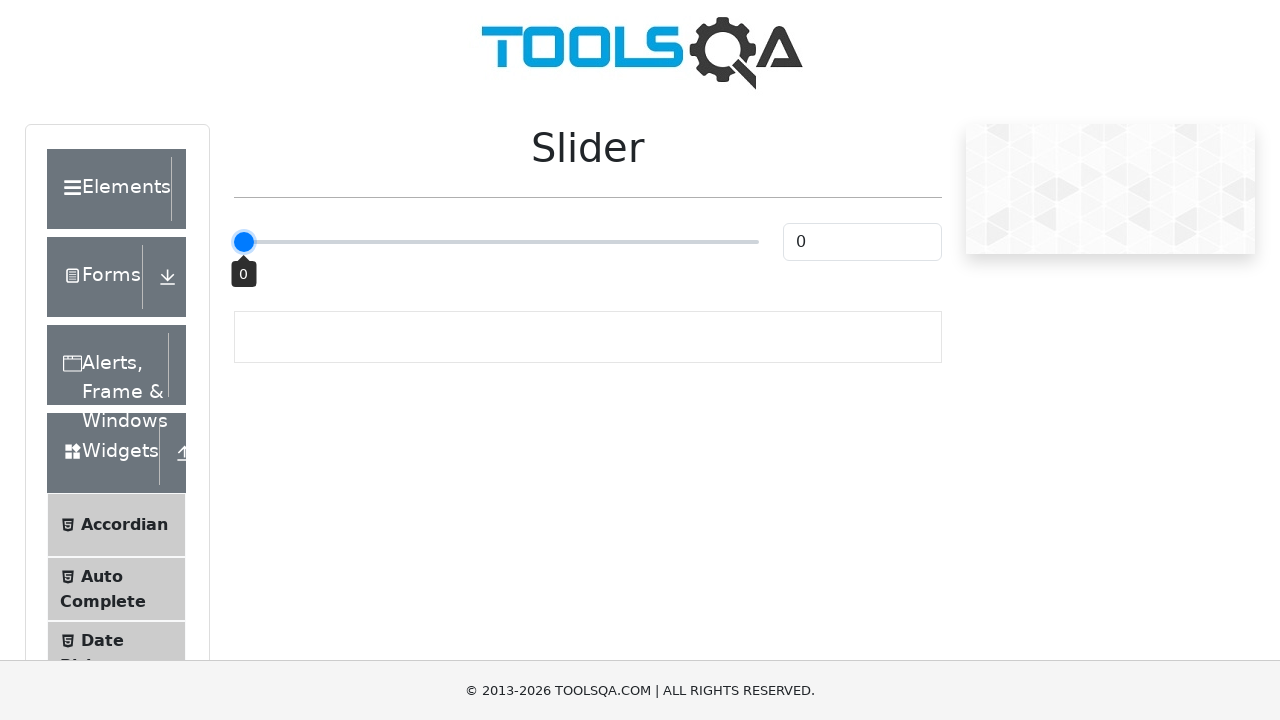

Pressed RIGHT arrow key to move slider (iteration 1/60)
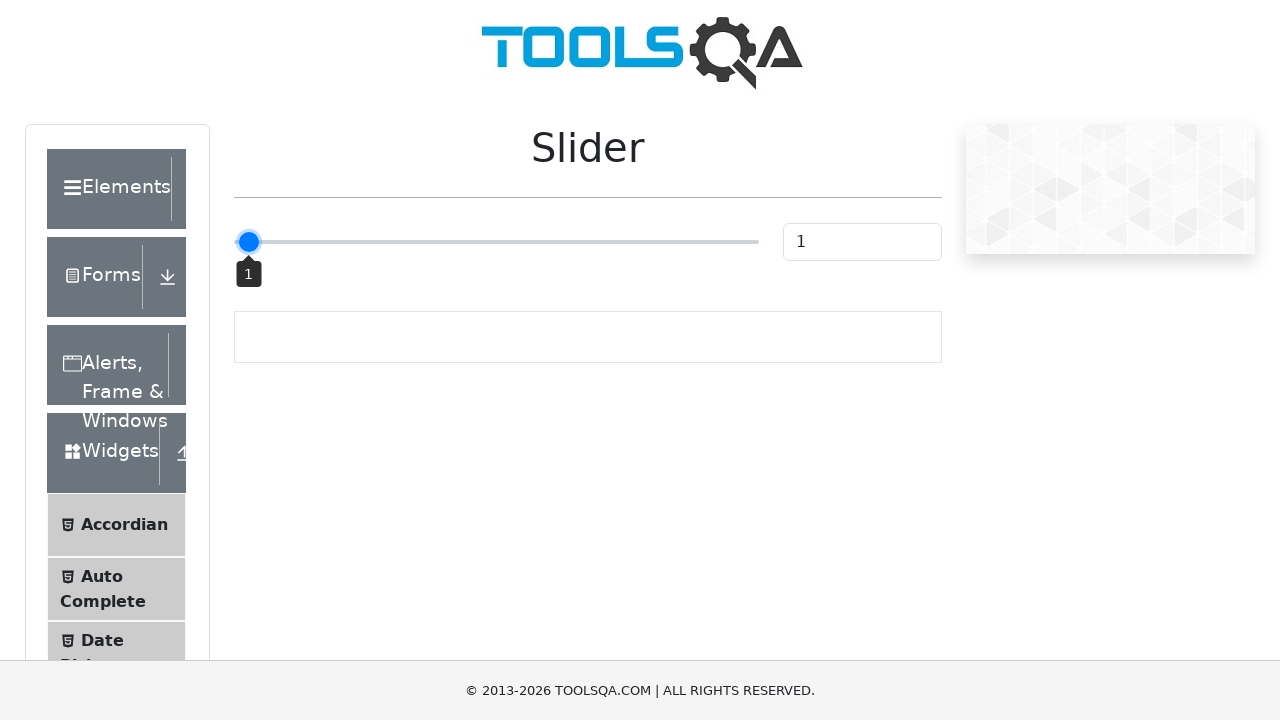

Pressed RIGHT arrow key to move slider (iteration 2/60)
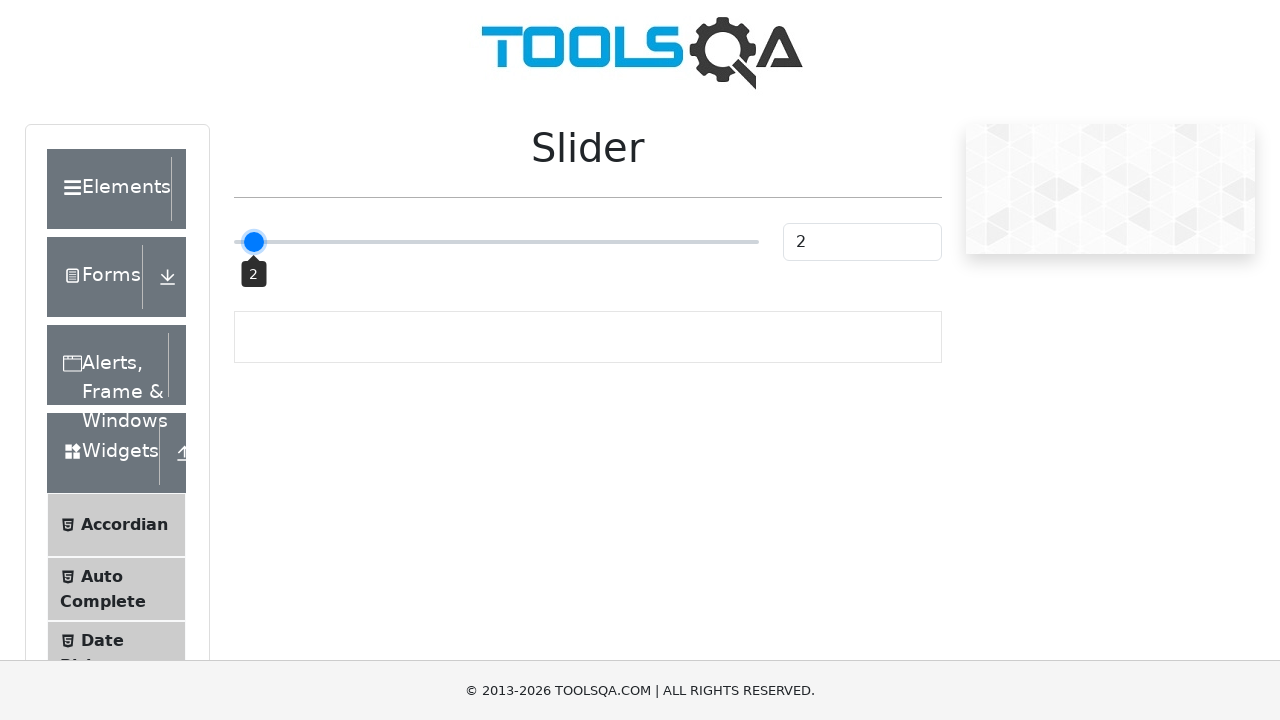

Pressed RIGHT arrow key to move slider (iteration 3/60)
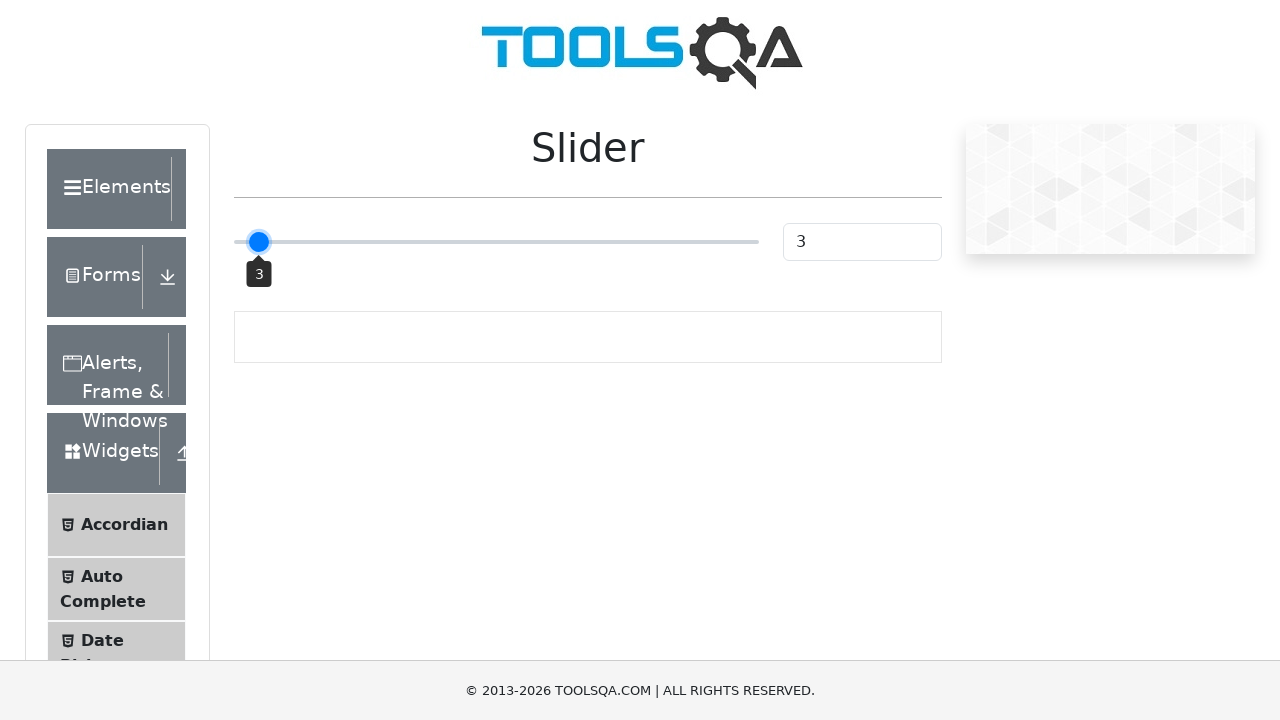

Pressed RIGHT arrow key to move slider (iteration 4/60)
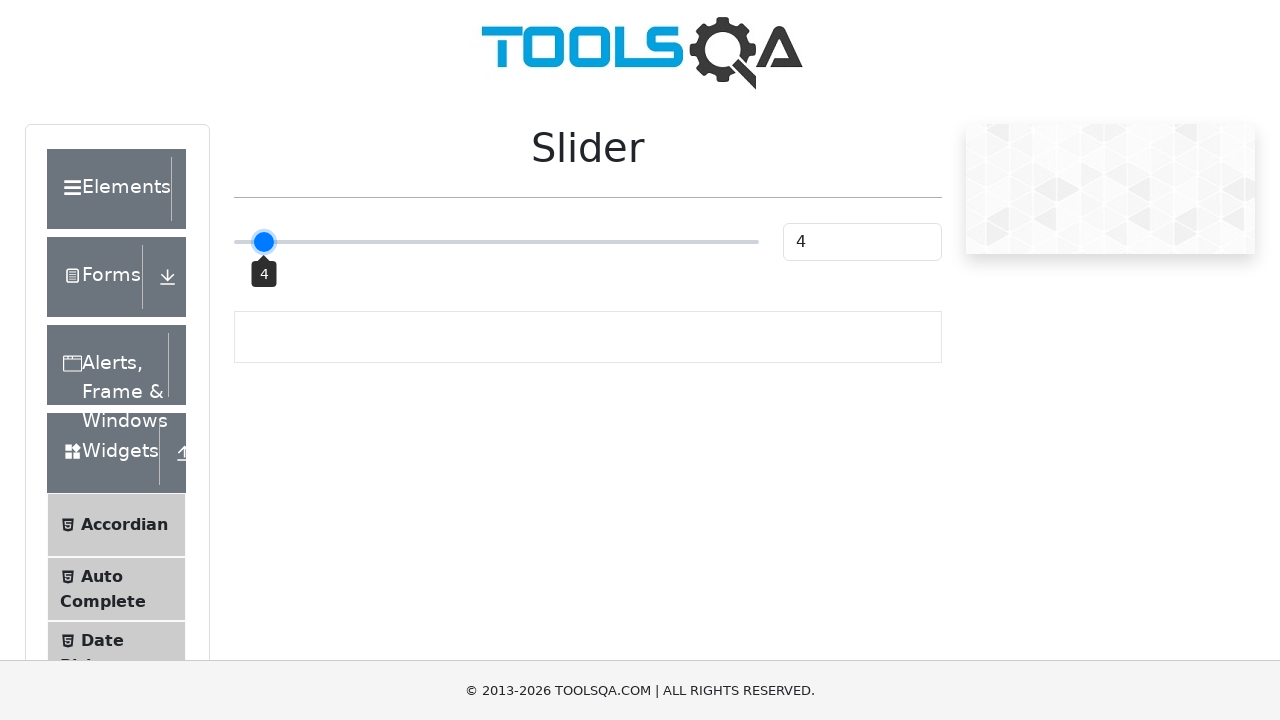

Pressed RIGHT arrow key to move slider (iteration 5/60)
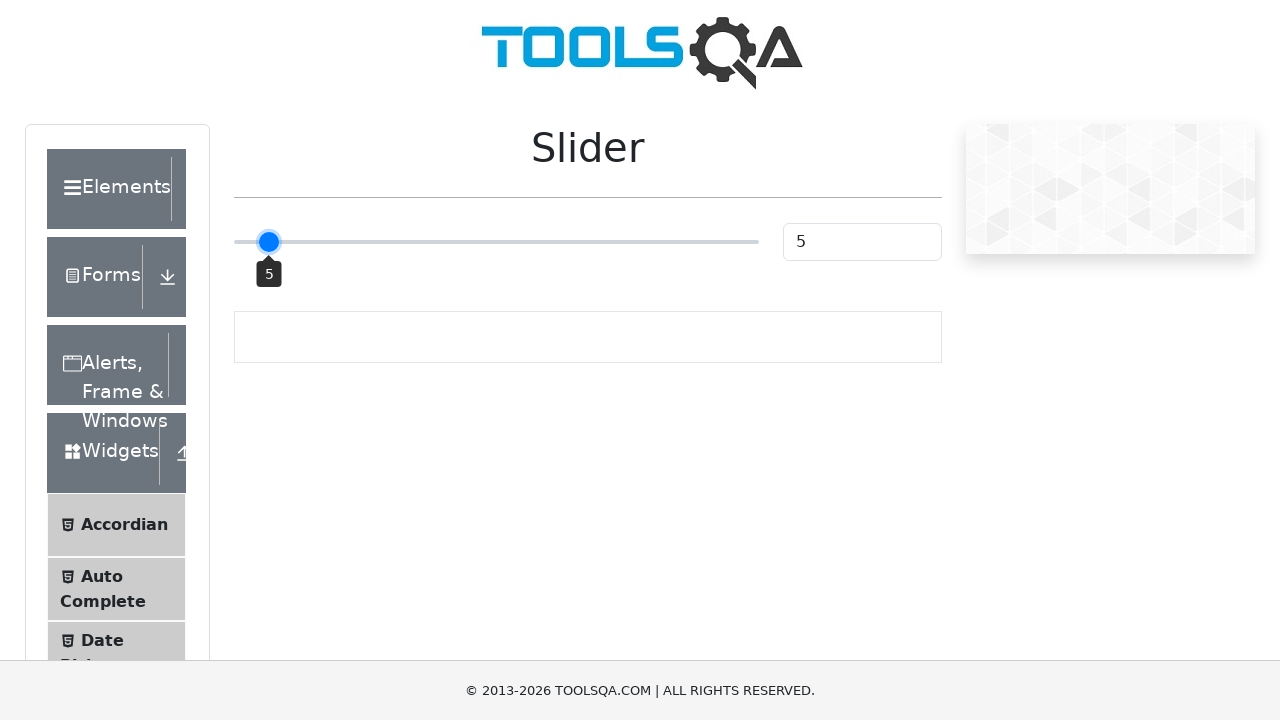

Pressed RIGHT arrow key to move slider (iteration 6/60)
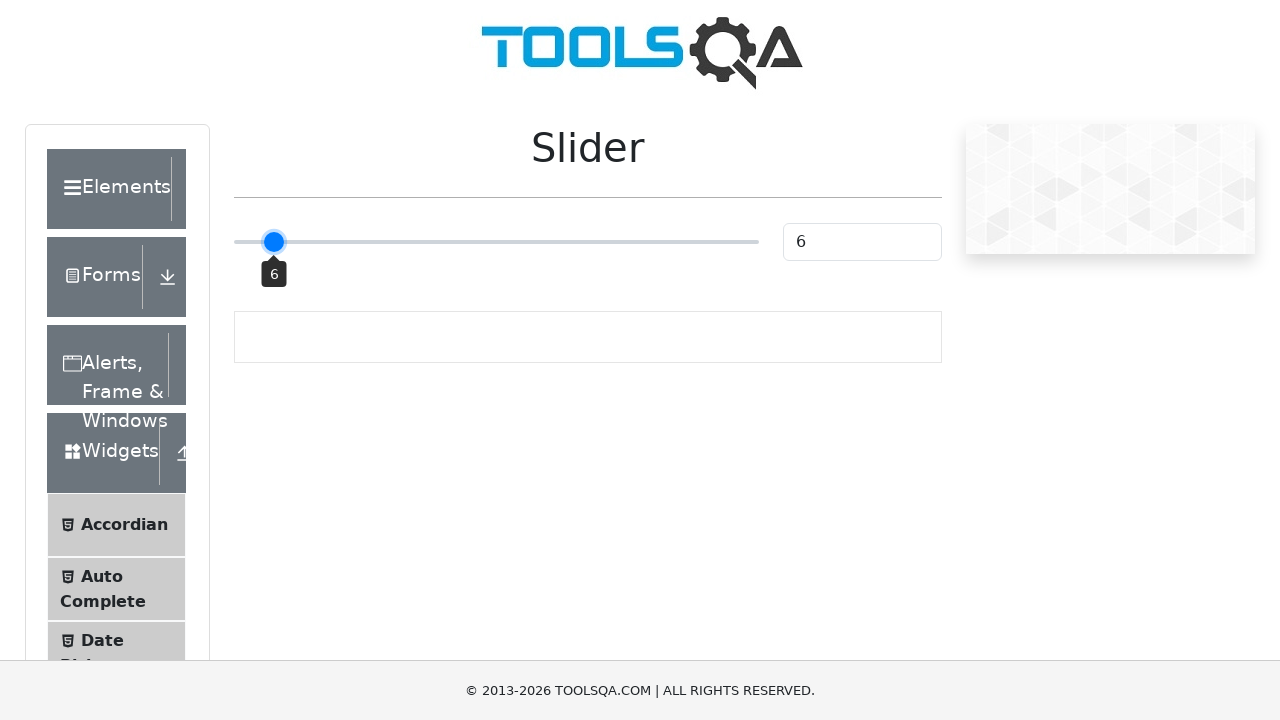

Pressed RIGHT arrow key to move slider (iteration 7/60)
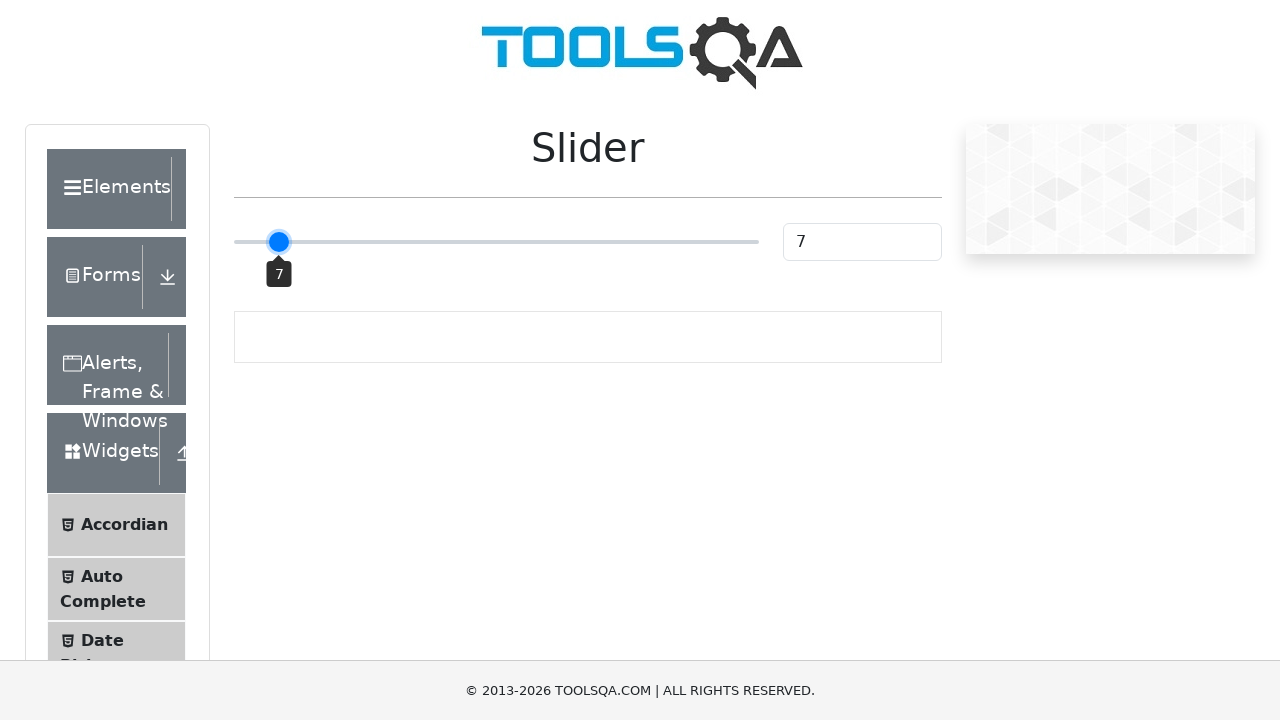

Pressed RIGHT arrow key to move slider (iteration 8/60)
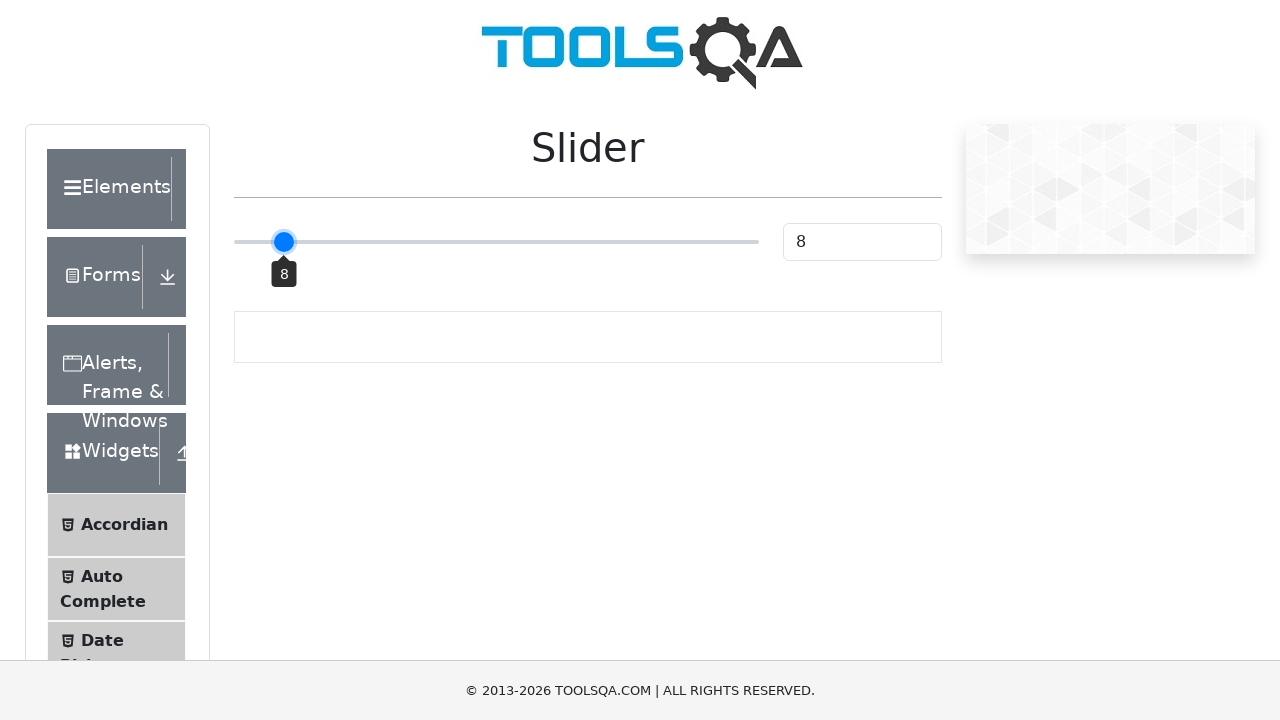

Pressed RIGHT arrow key to move slider (iteration 9/60)
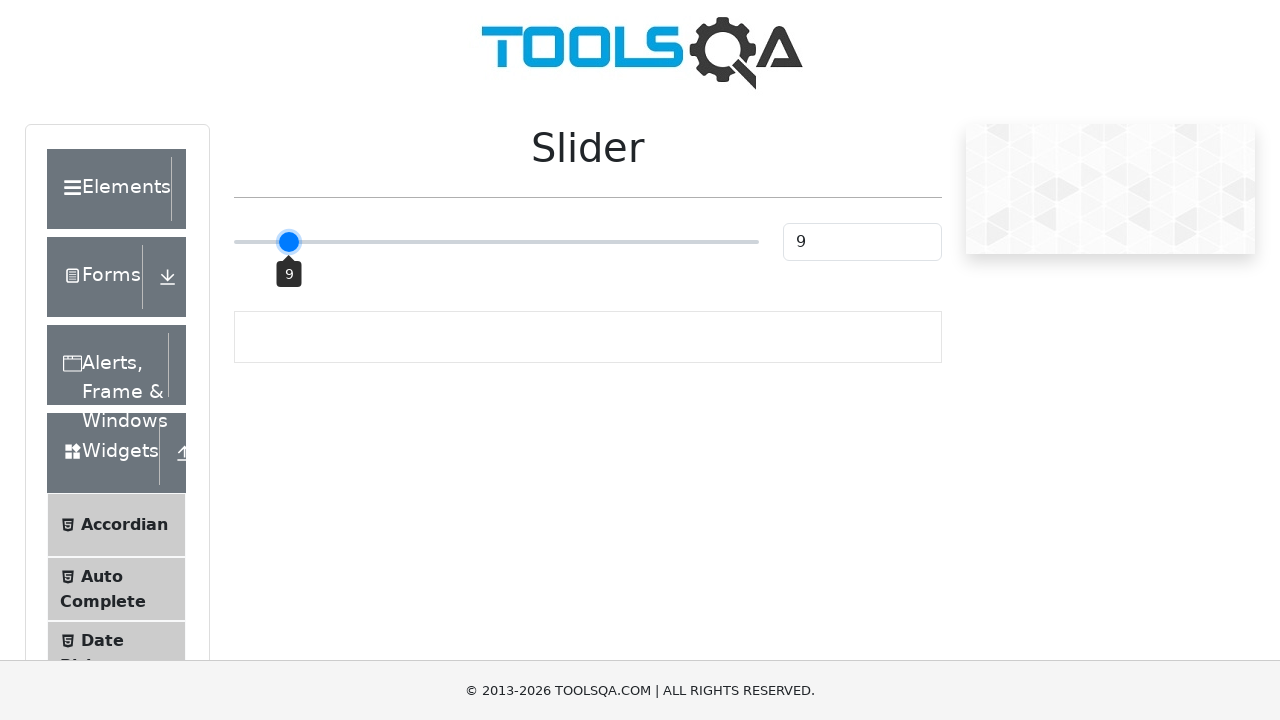

Pressed RIGHT arrow key to move slider (iteration 10/60)
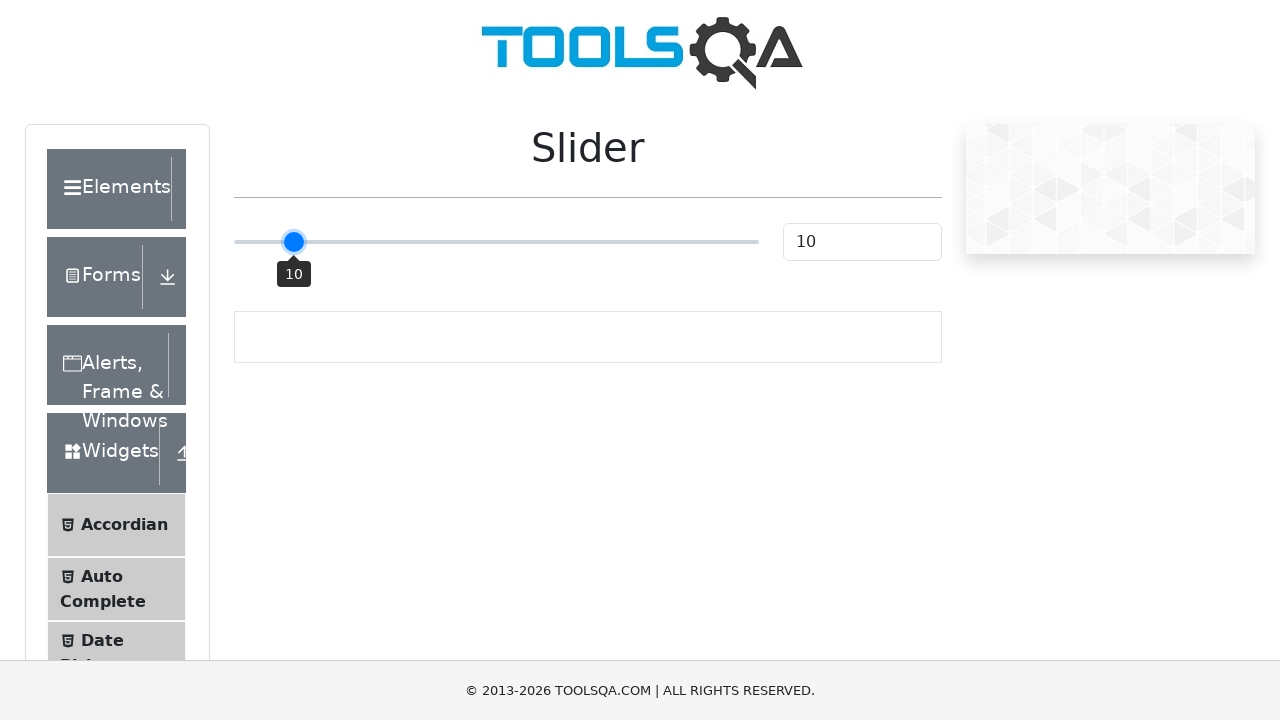

Pressed RIGHT arrow key to move slider (iteration 11/60)
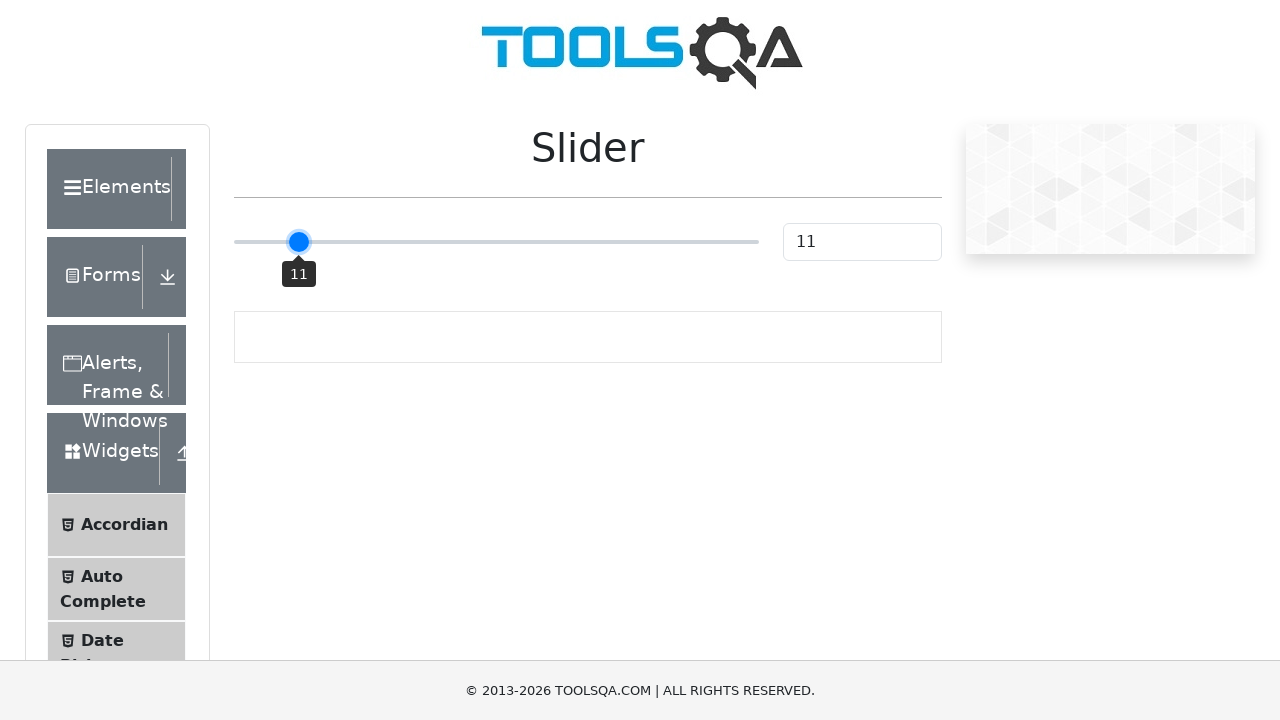

Pressed RIGHT arrow key to move slider (iteration 12/60)
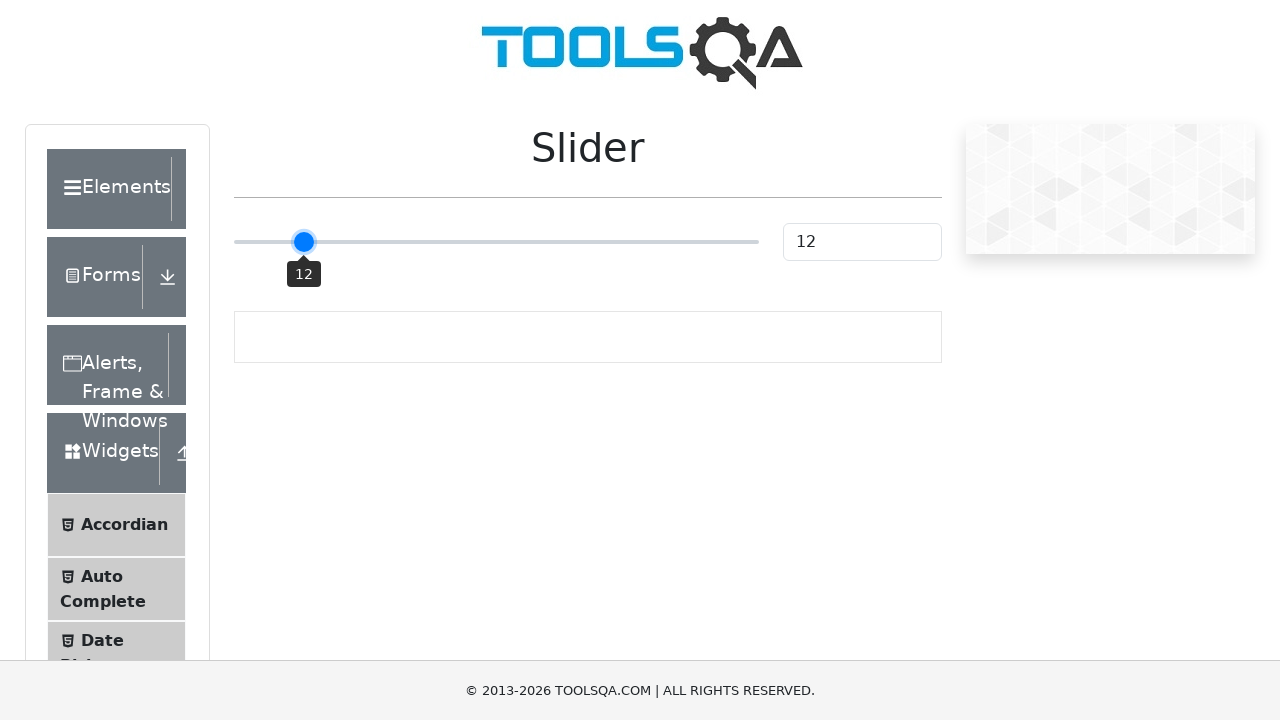

Pressed RIGHT arrow key to move slider (iteration 13/60)
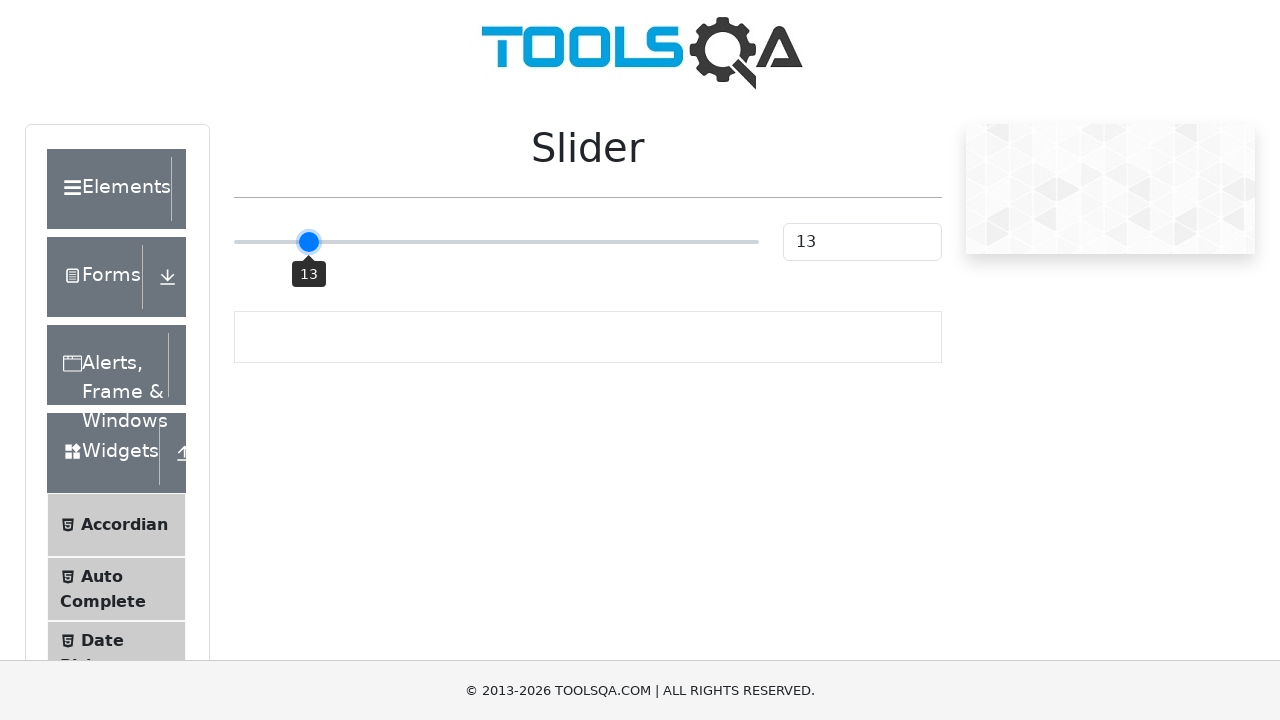

Pressed RIGHT arrow key to move slider (iteration 14/60)
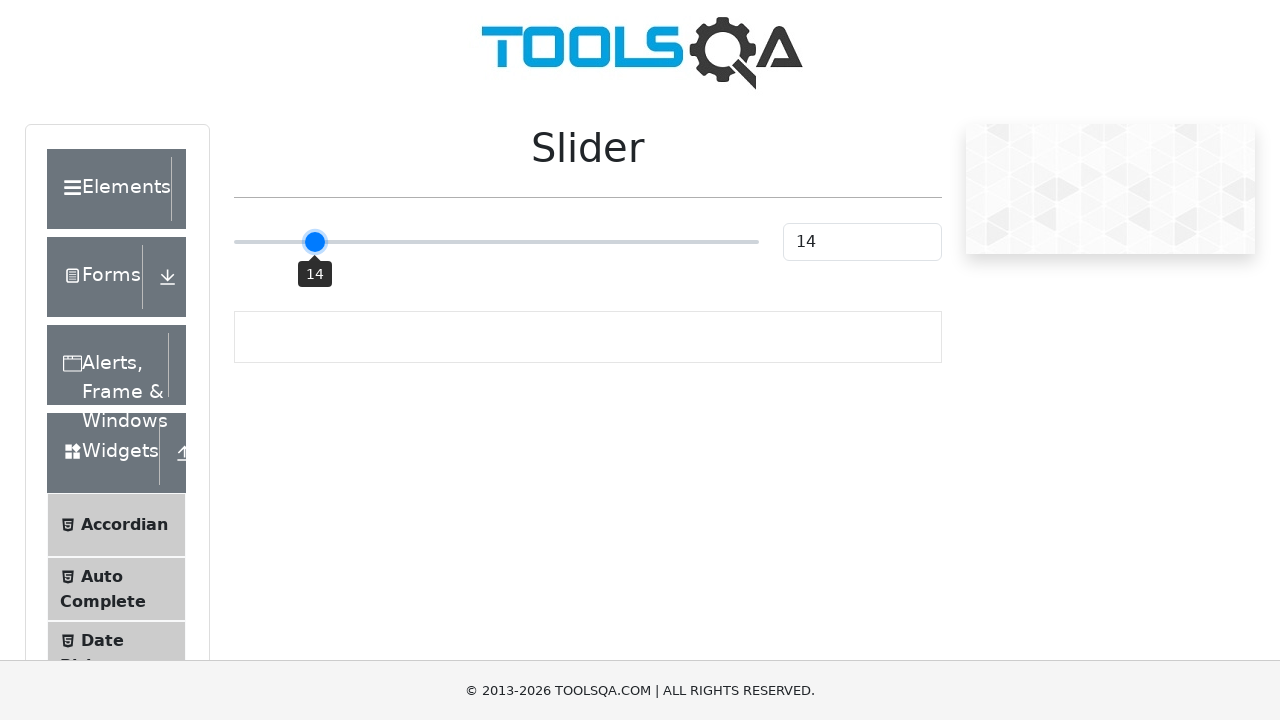

Pressed RIGHT arrow key to move slider (iteration 15/60)
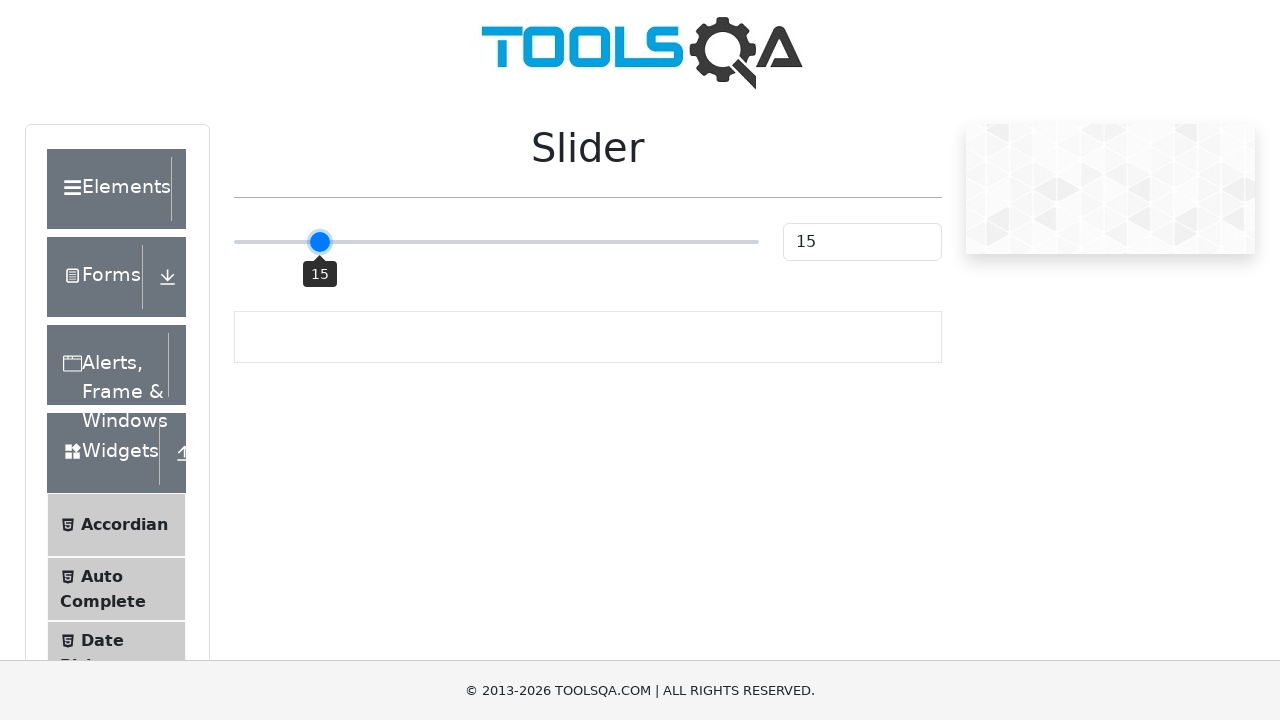

Pressed RIGHT arrow key to move slider (iteration 16/60)
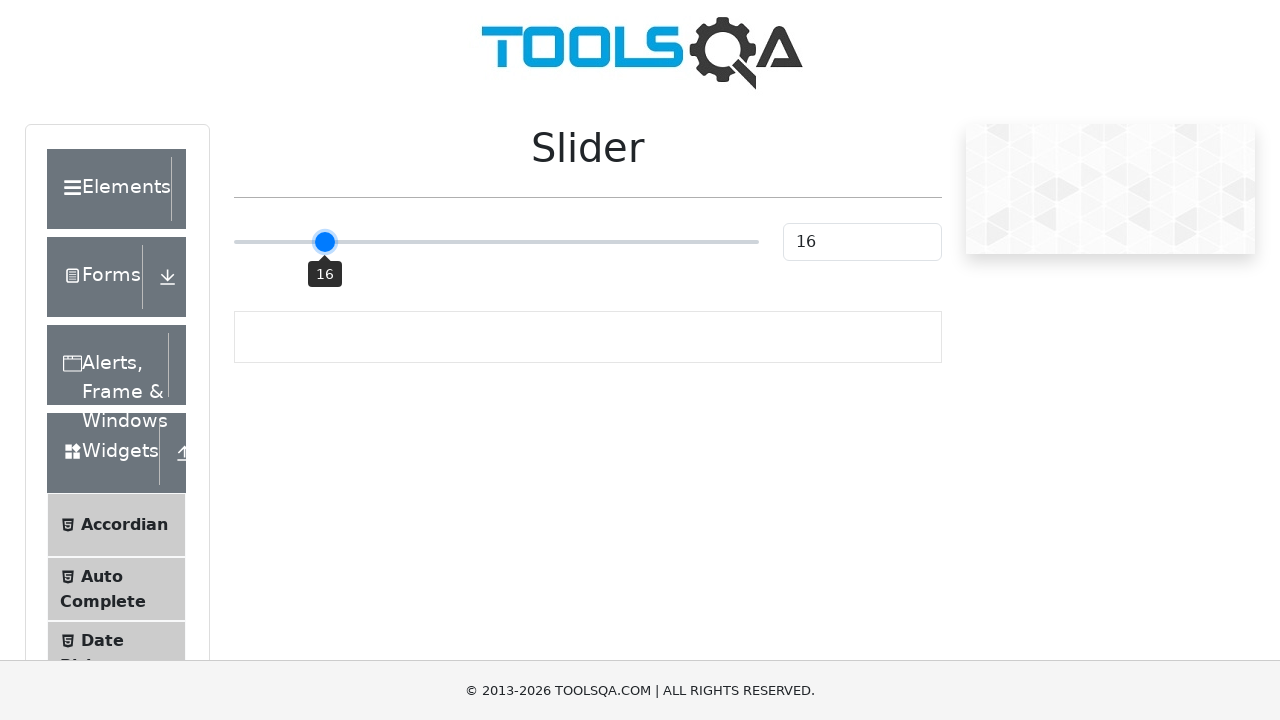

Pressed RIGHT arrow key to move slider (iteration 17/60)
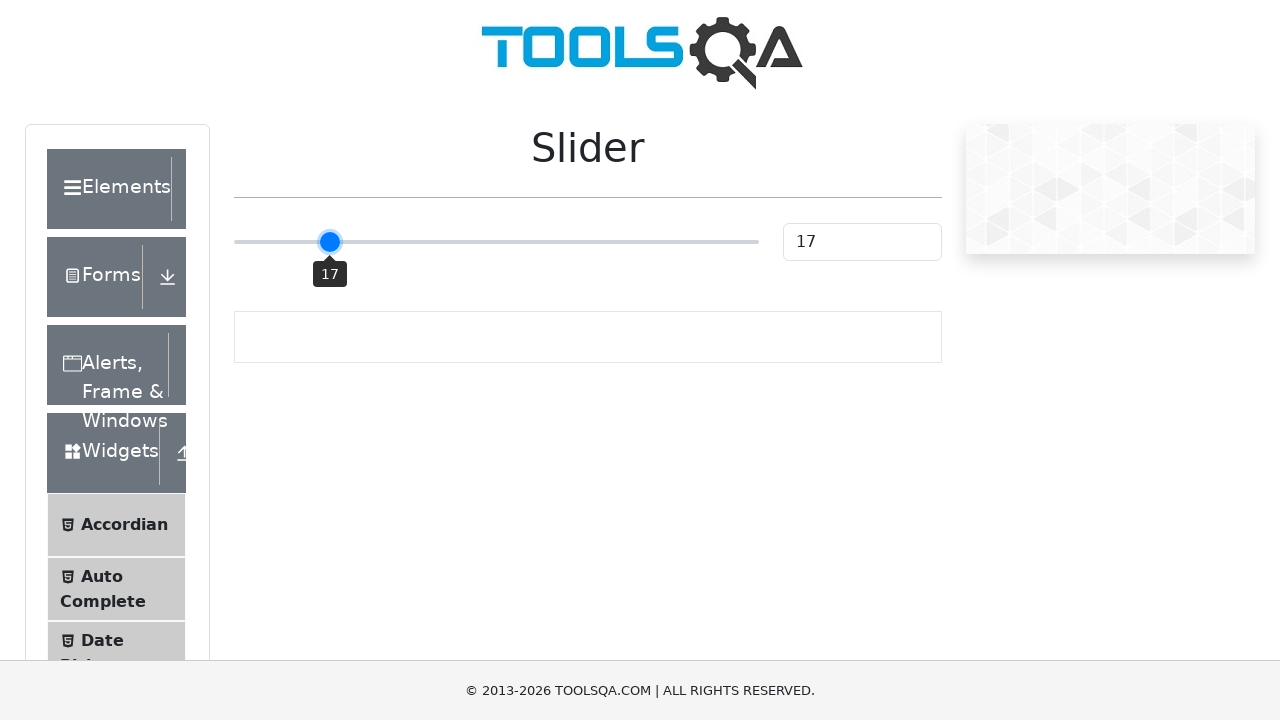

Pressed RIGHT arrow key to move slider (iteration 18/60)
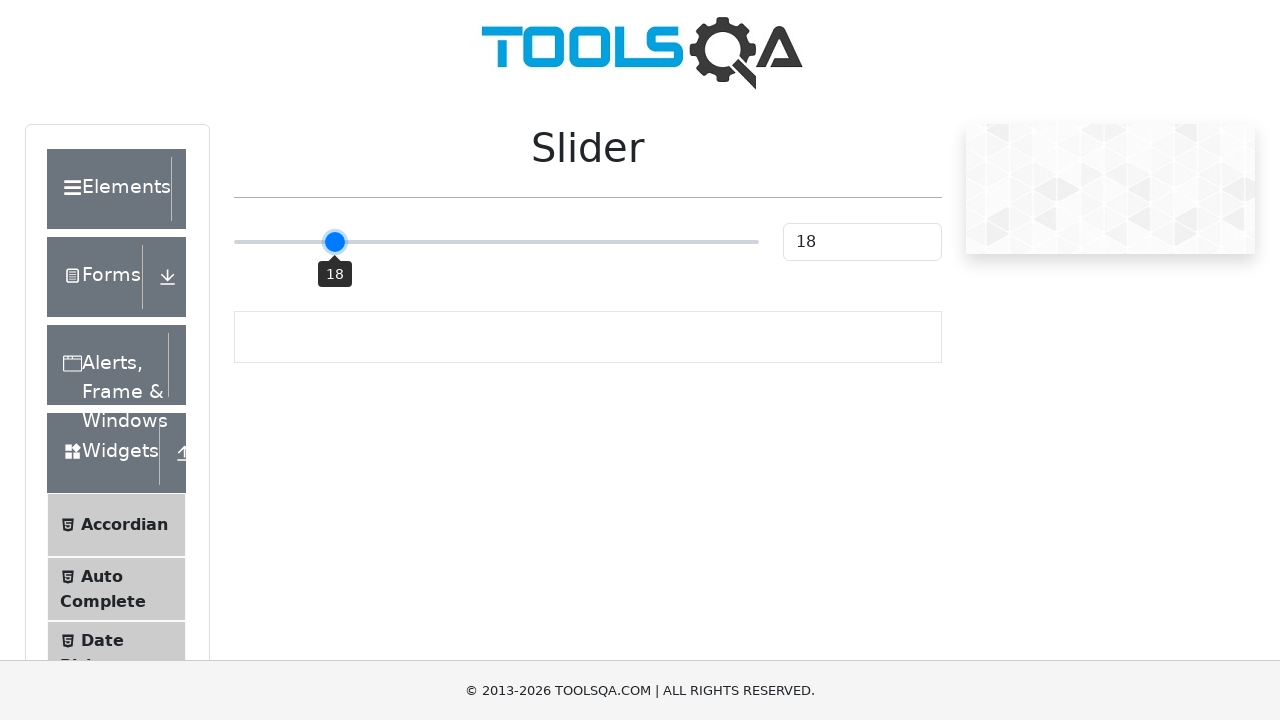

Pressed RIGHT arrow key to move slider (iteration 19/60)
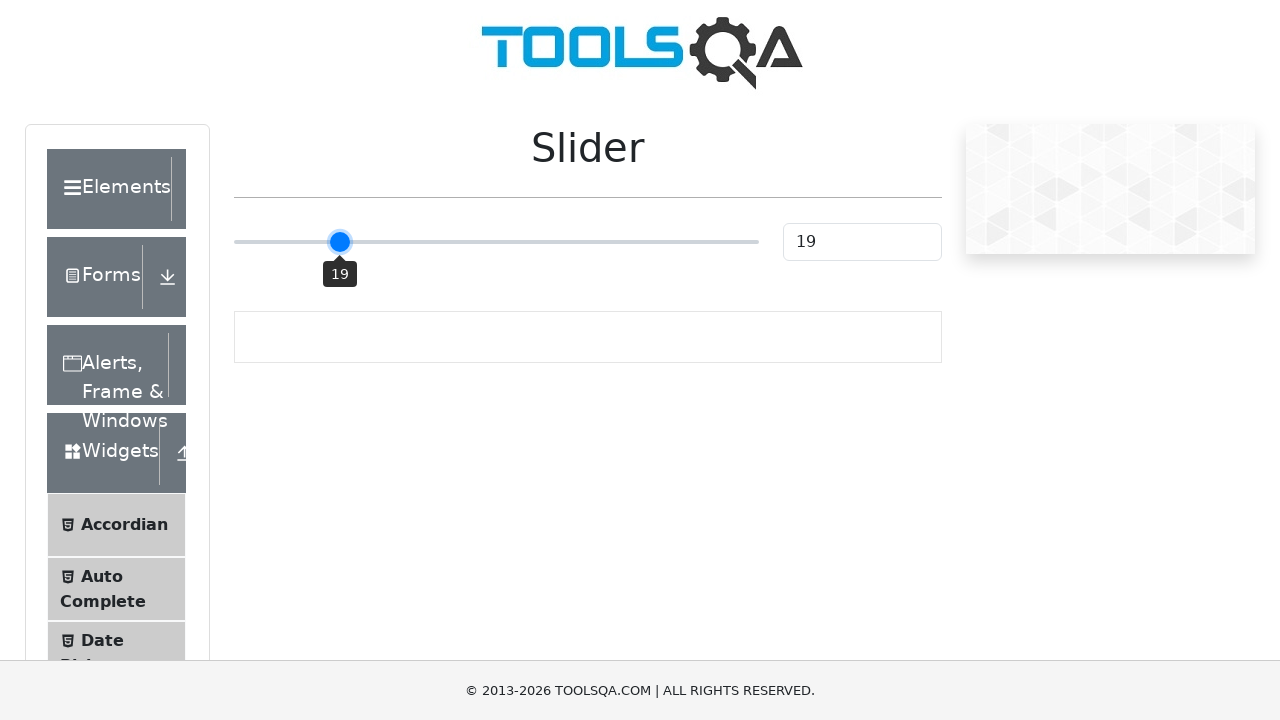

Pressed RIGHT arrow key to move slider (iteration 20/60)
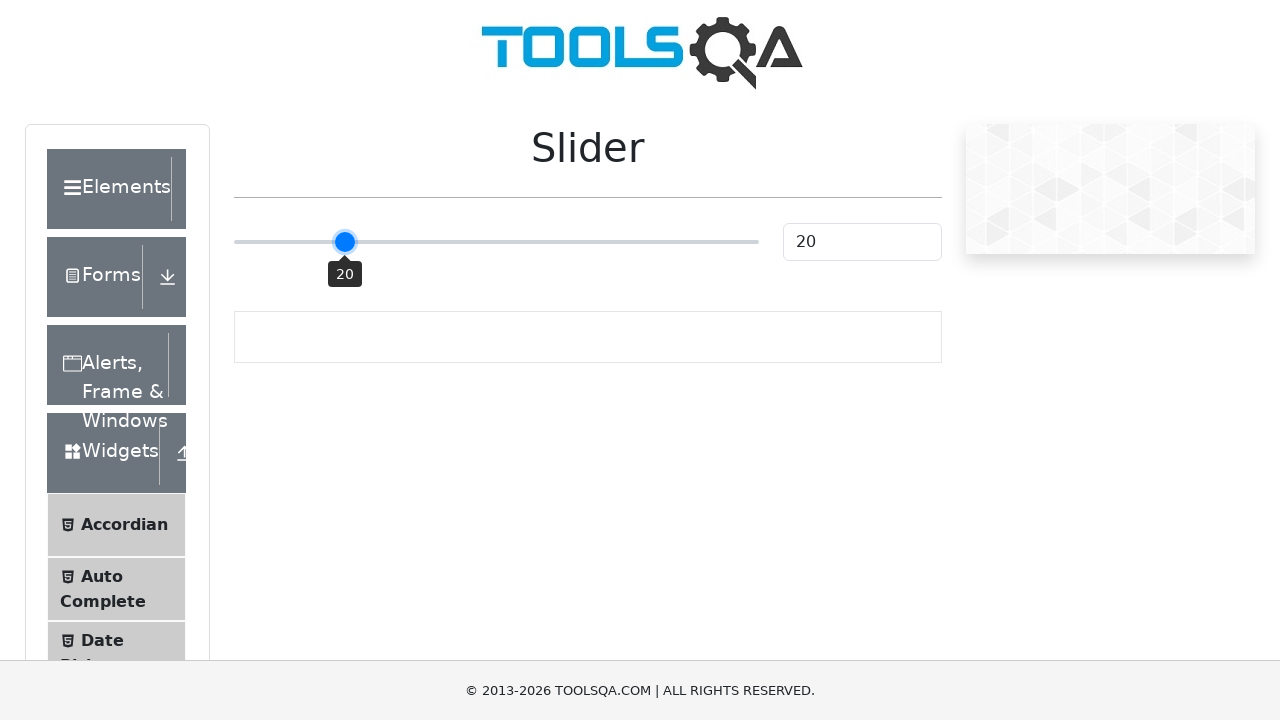

Pressed RIGHT arrow key to move slider (iteration 21/60)
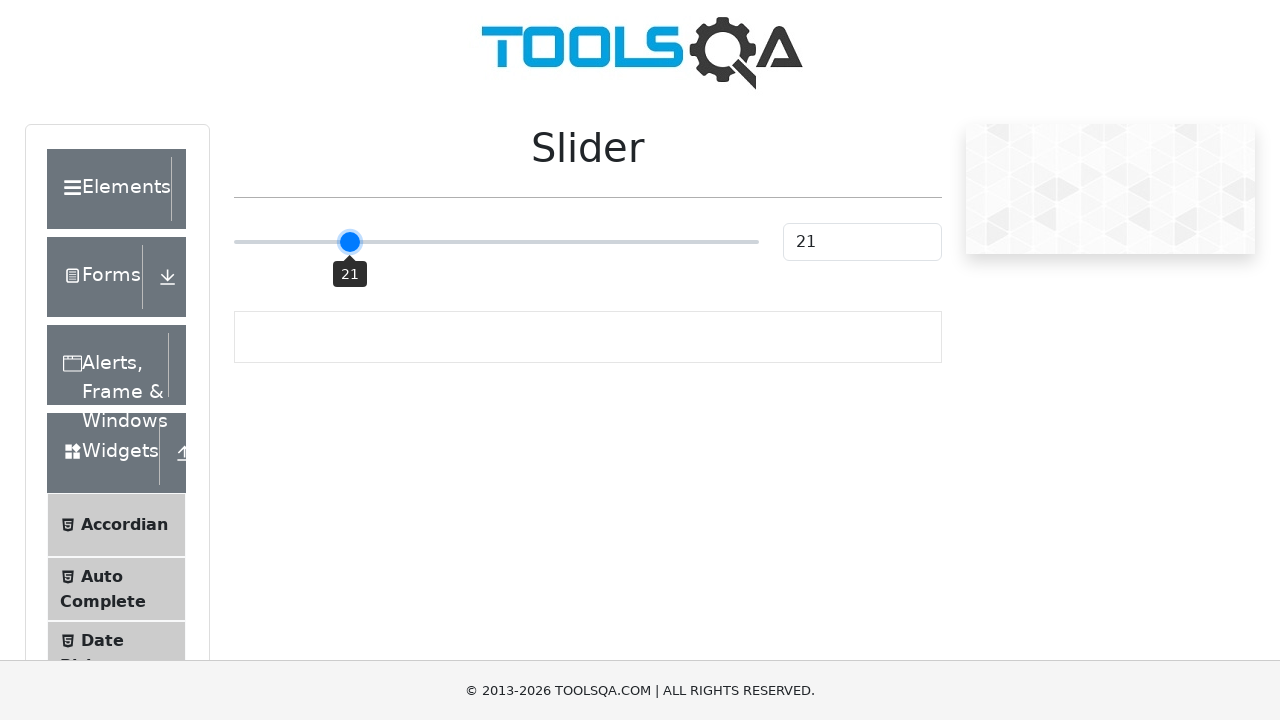

Pressed RIGHT arrow key to move slider (iteration 22/60)
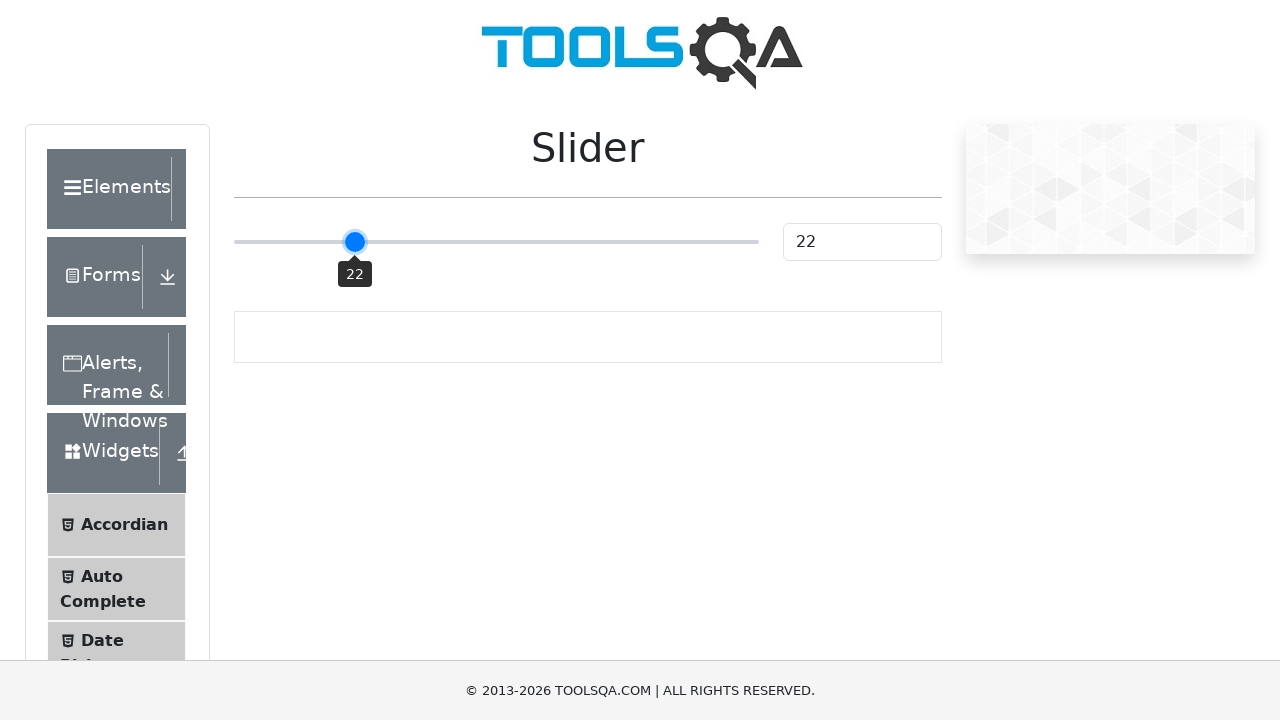

Pressed RIGHT arrow key to move slider (iteration 23/60)
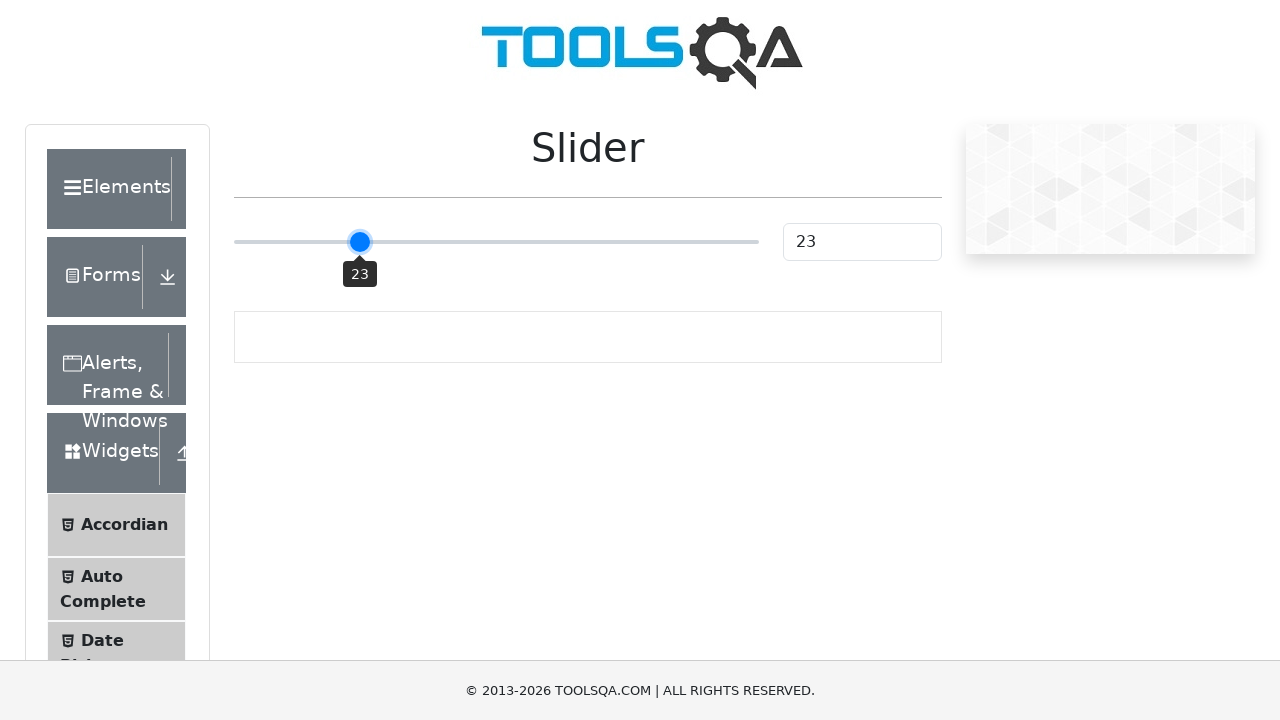

Pressed RIGHT arrow key to move slider (iteration 24/60)
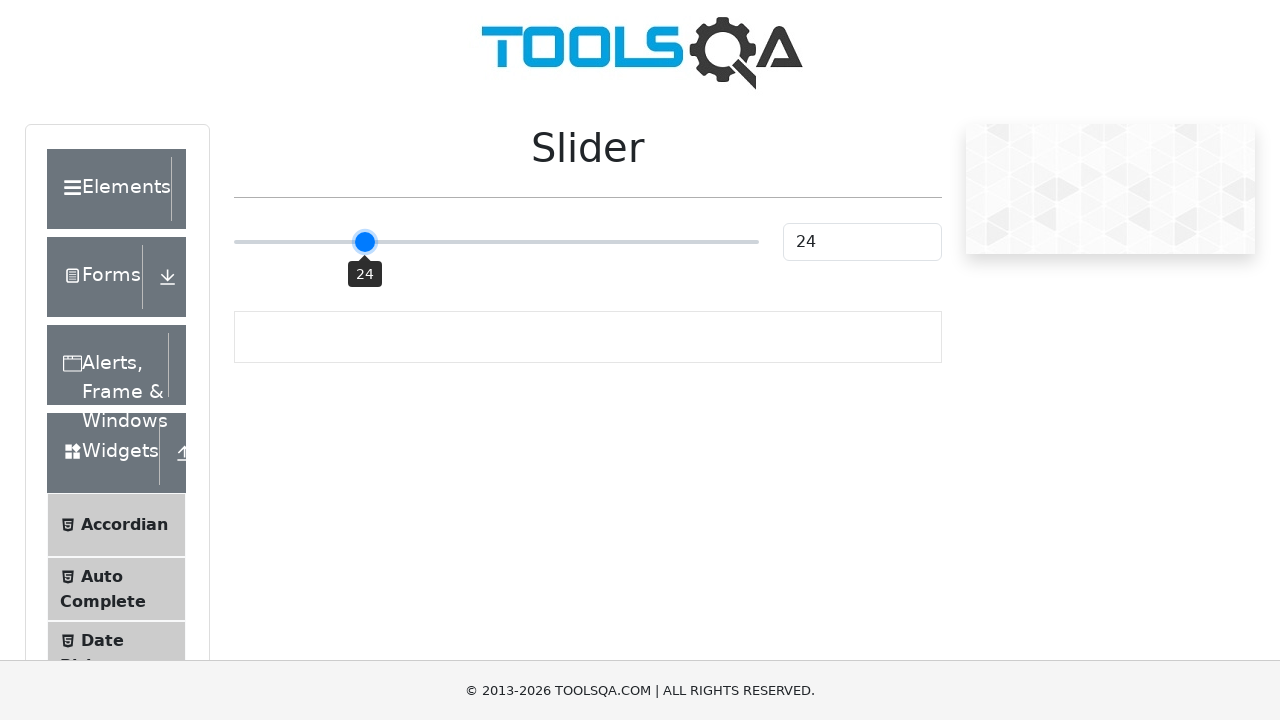

Pressed RIGHT arrow key to move slider (iteration 25/60)
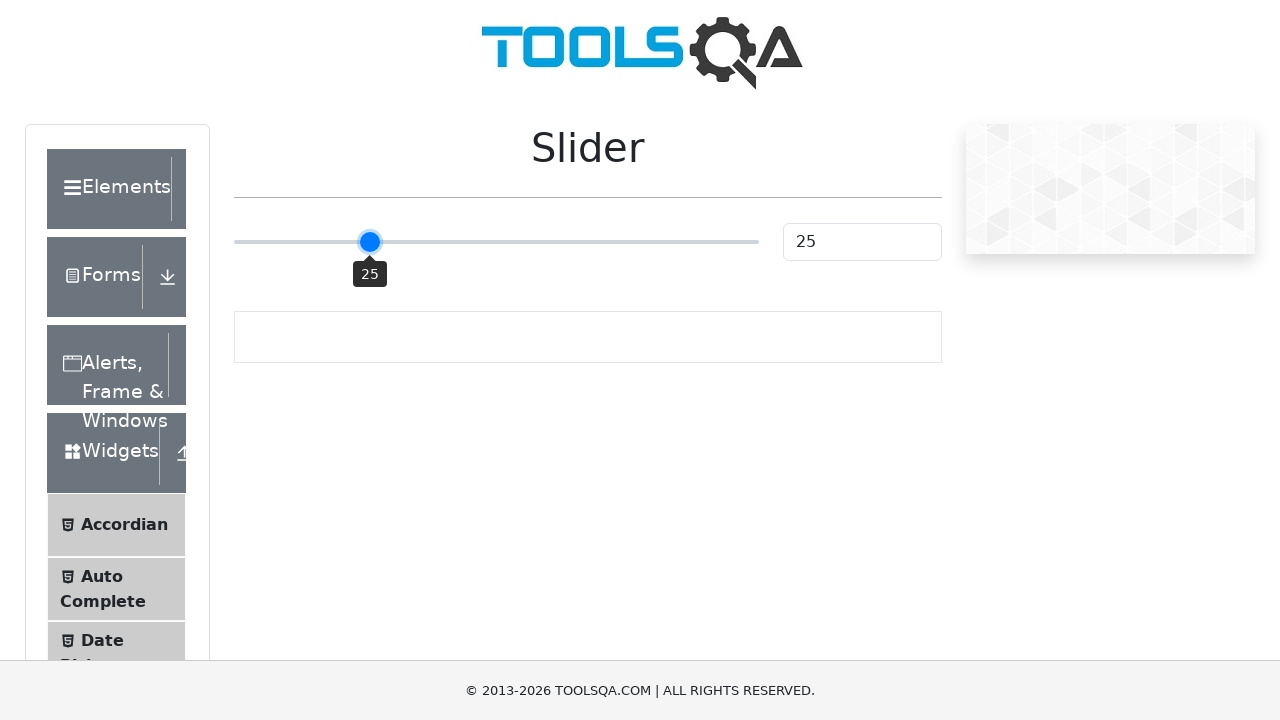

Pressed RIGHT arrow key to move slider (iteration 26/60)
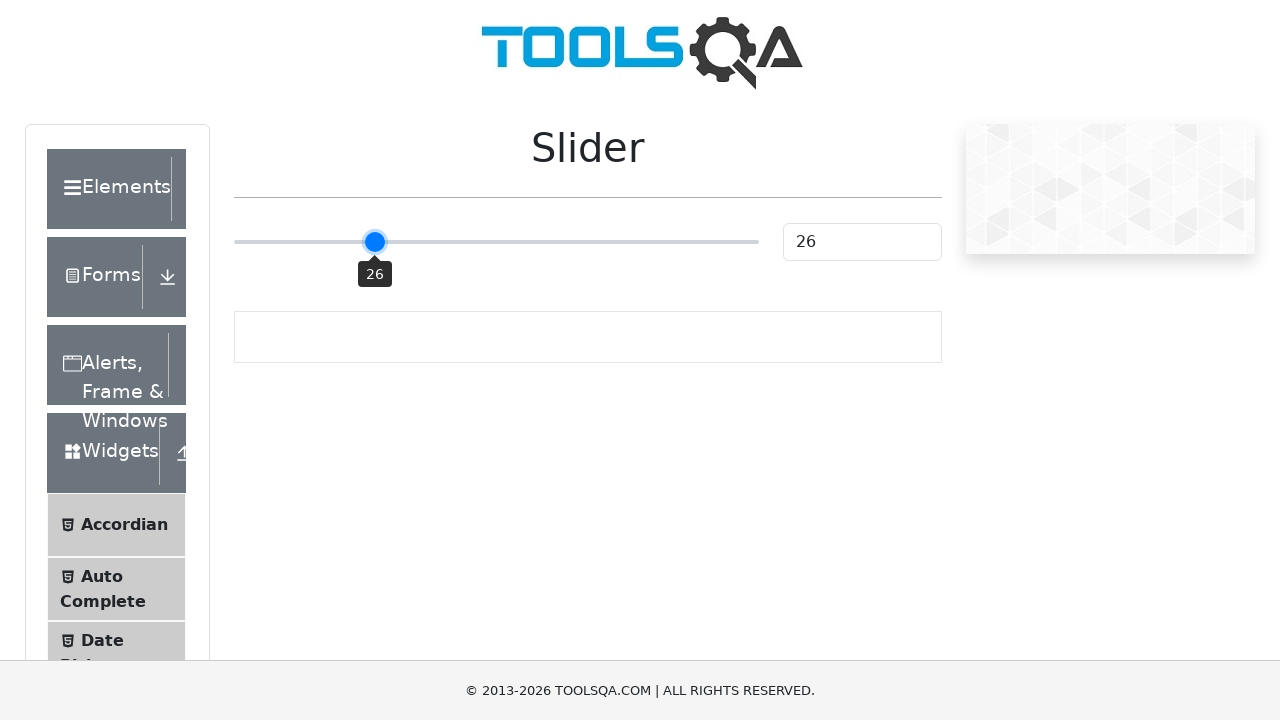

Pressed RIGHT arrow key to move slider (iteration 27/60)
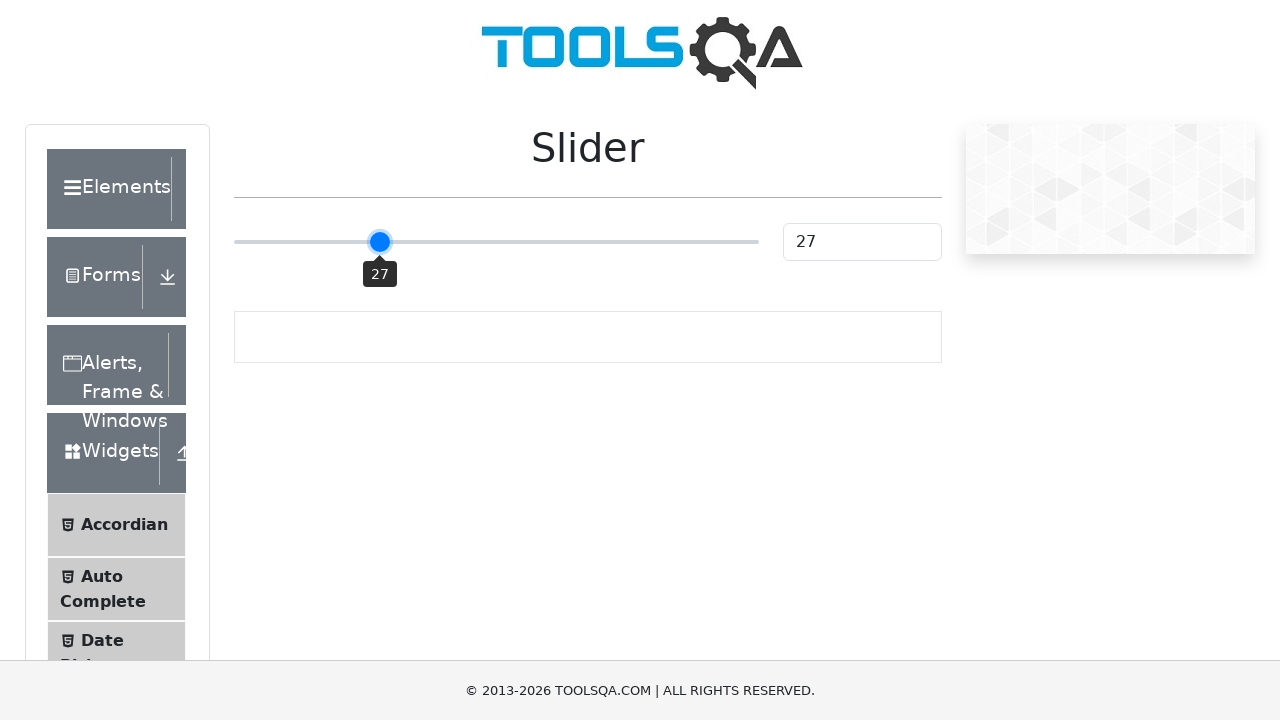

Pressed RIGHT arrow key to move slider (iteration 28/60)
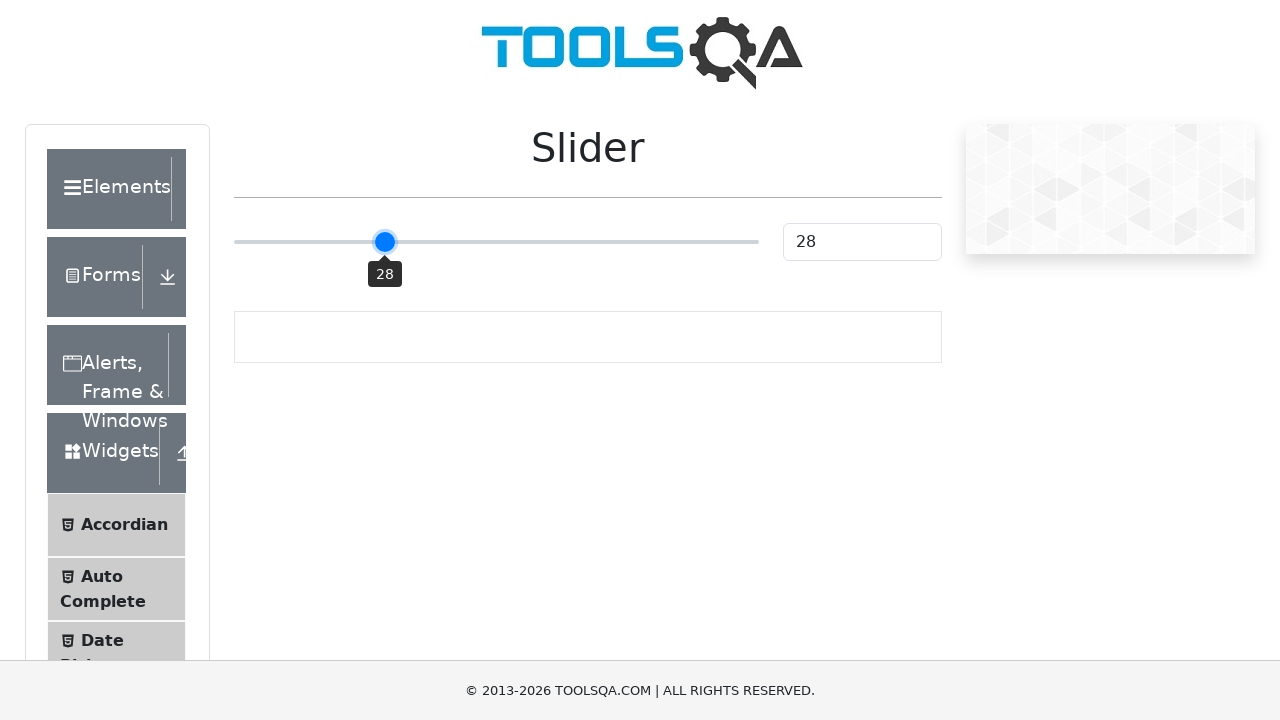

Pressed RIGHT arrow key to move slider (iteration 29/60)
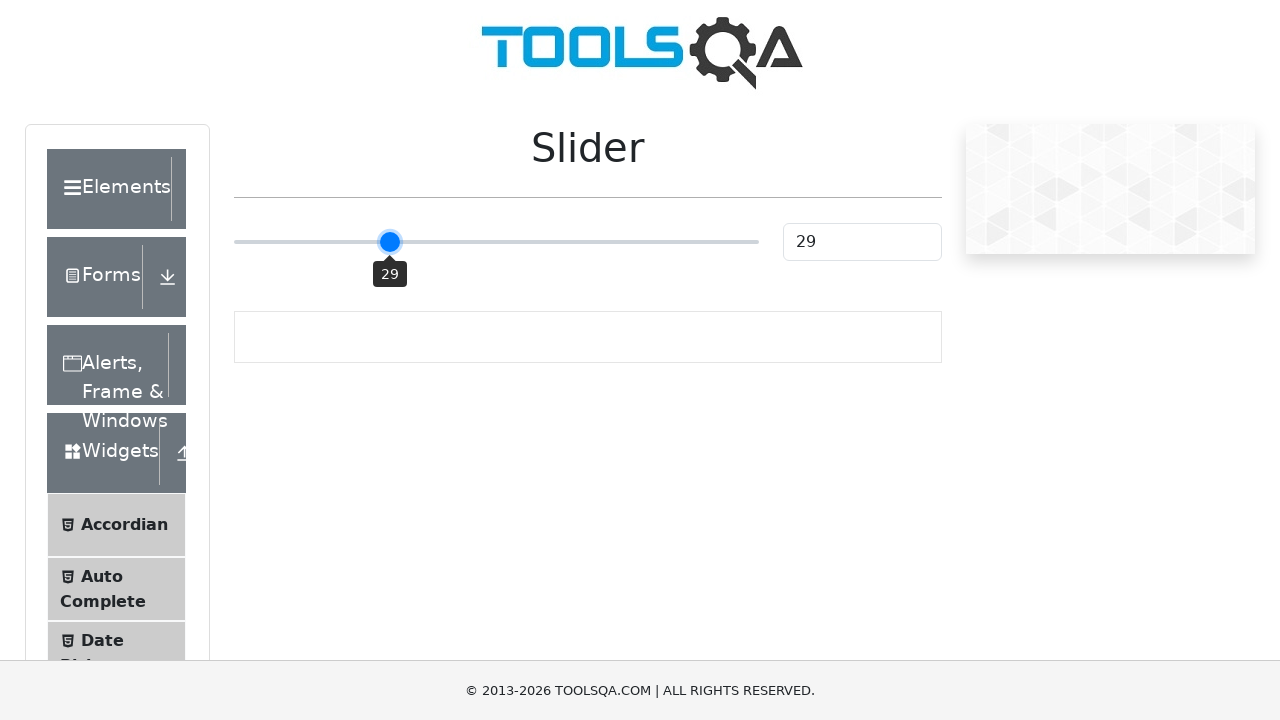

Pressed RIGHT arrow key to move slider (iteration 30/60)
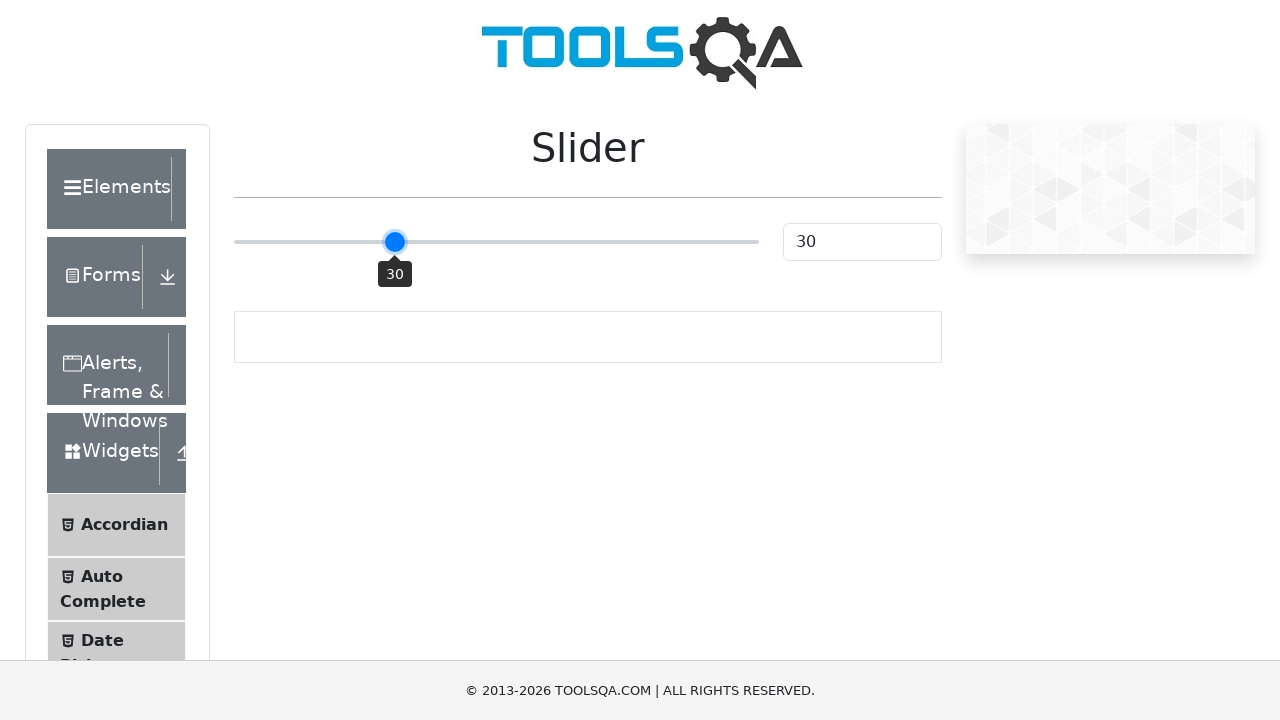

Pressed RIGHT arrow key to move slider (iteration 31/60)
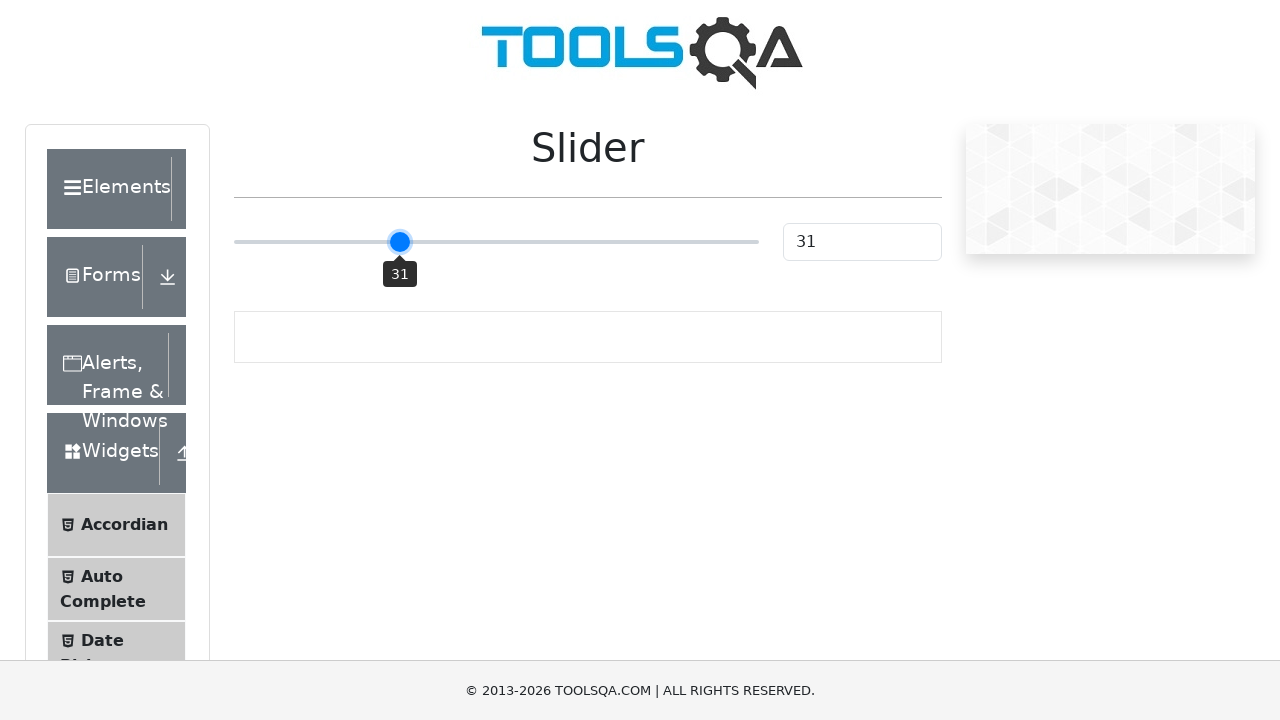

Pressed RIGHT arrow key to move slider (iteration 32/60)
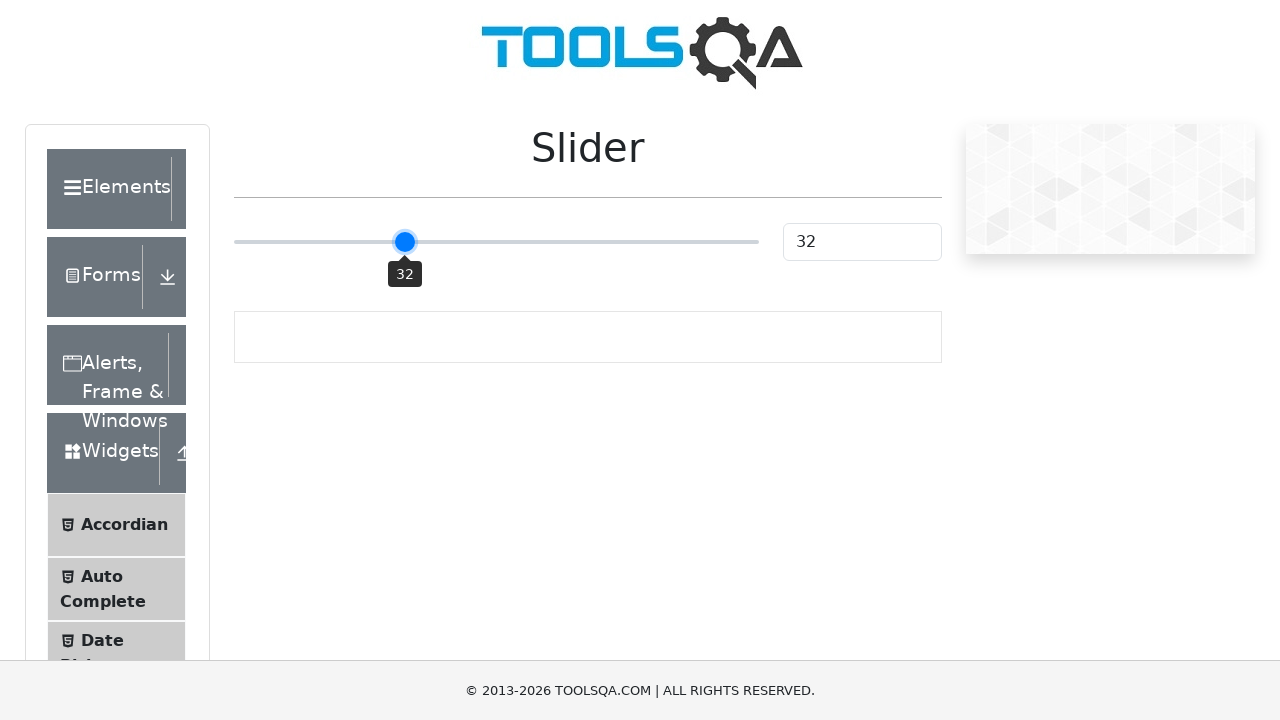

Pressed RIGHT arrow key to move slider (iteration 33/60)
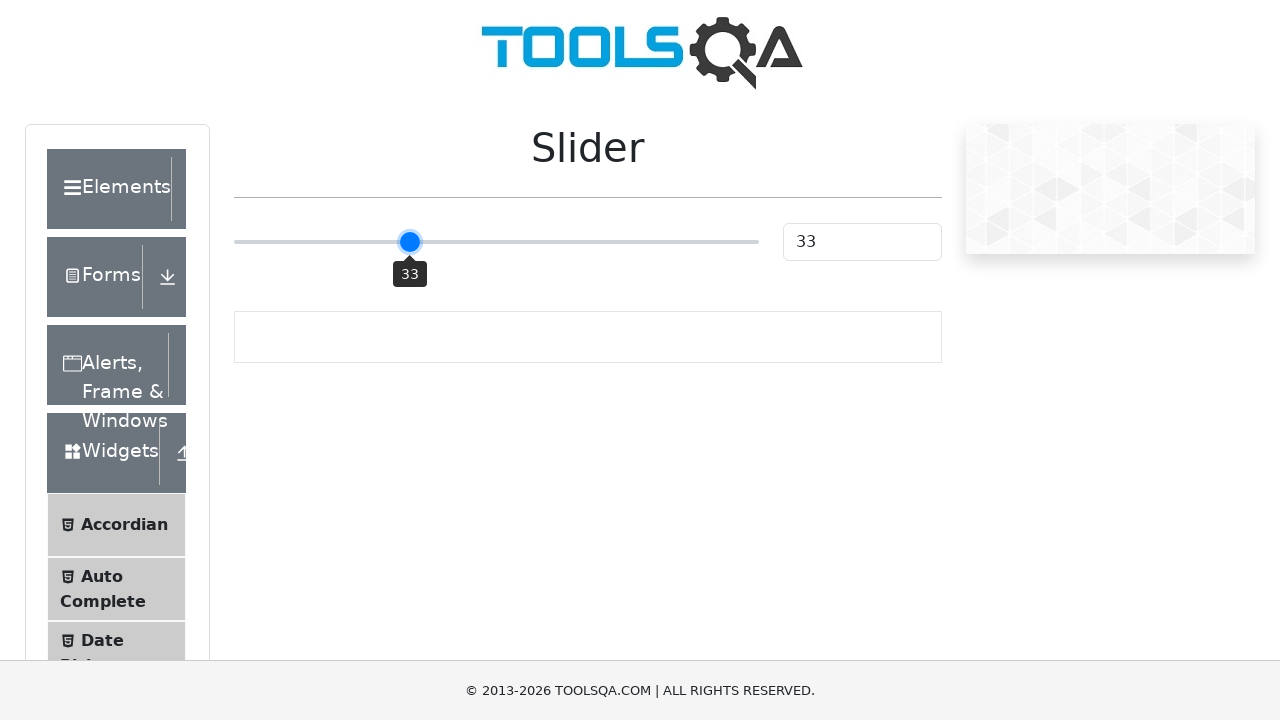

Pressed RIGHT arrow key to move slider (iteration 34/60)
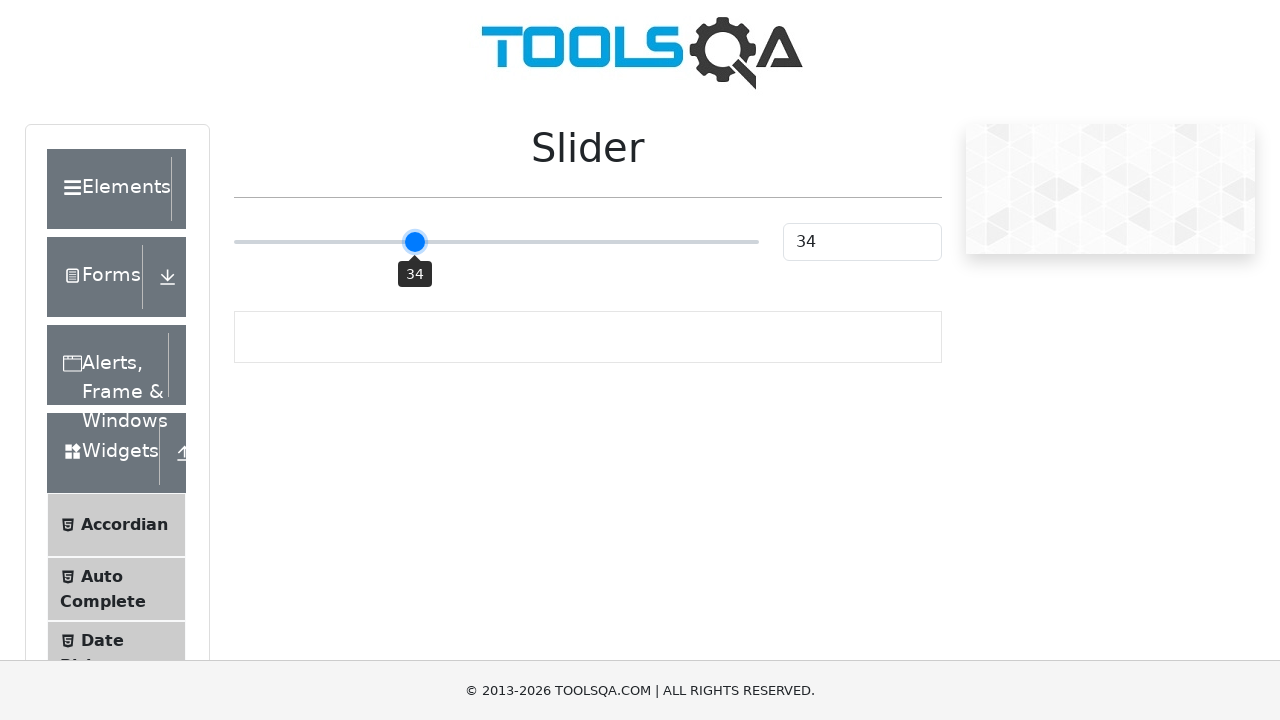

Pressed RIGHT arrow key to move slider (iteration 35/60)
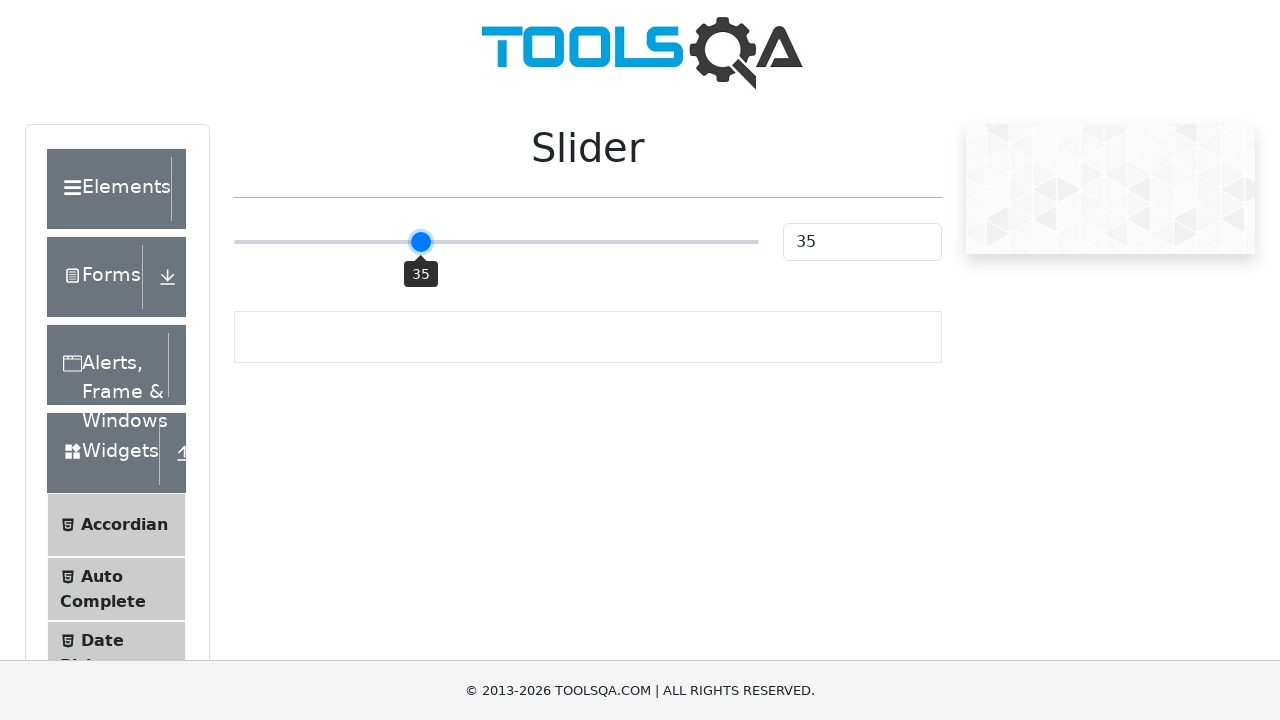

Pressed RIGHT arrow key to move slider (iteration 36/60)
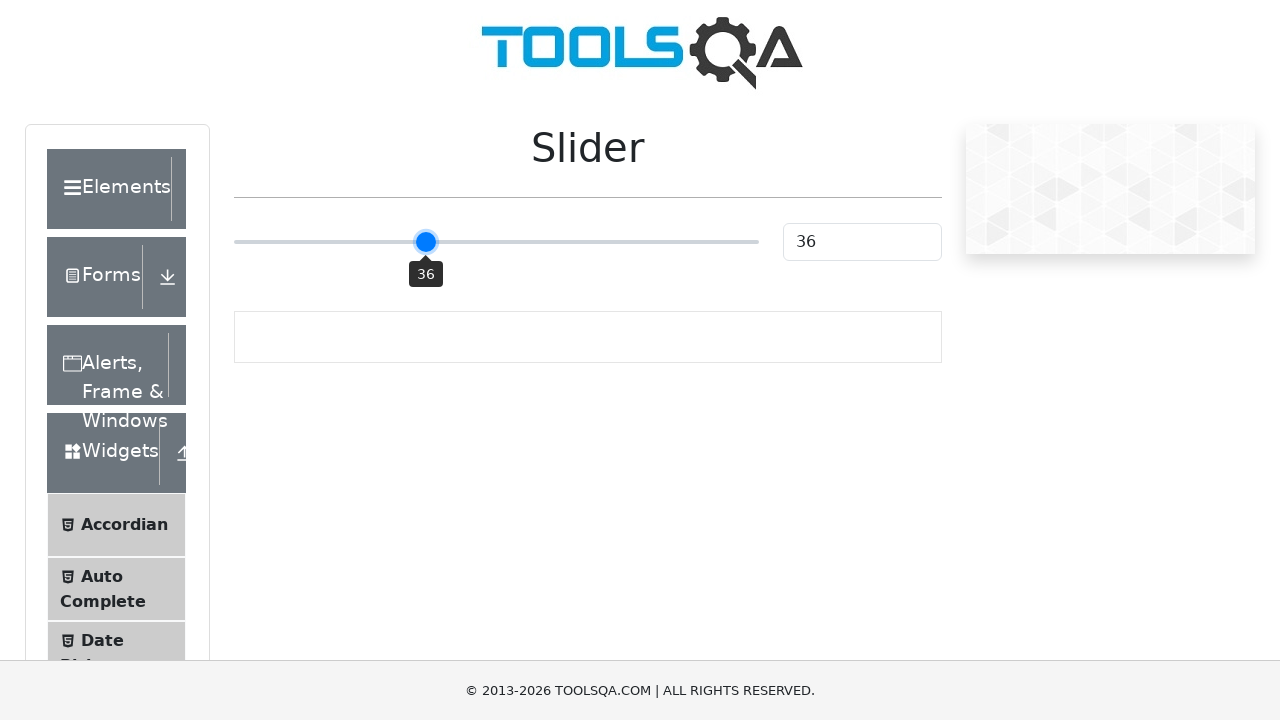

Pressed RIGHT arrow key to move slider (iteration 37/60)
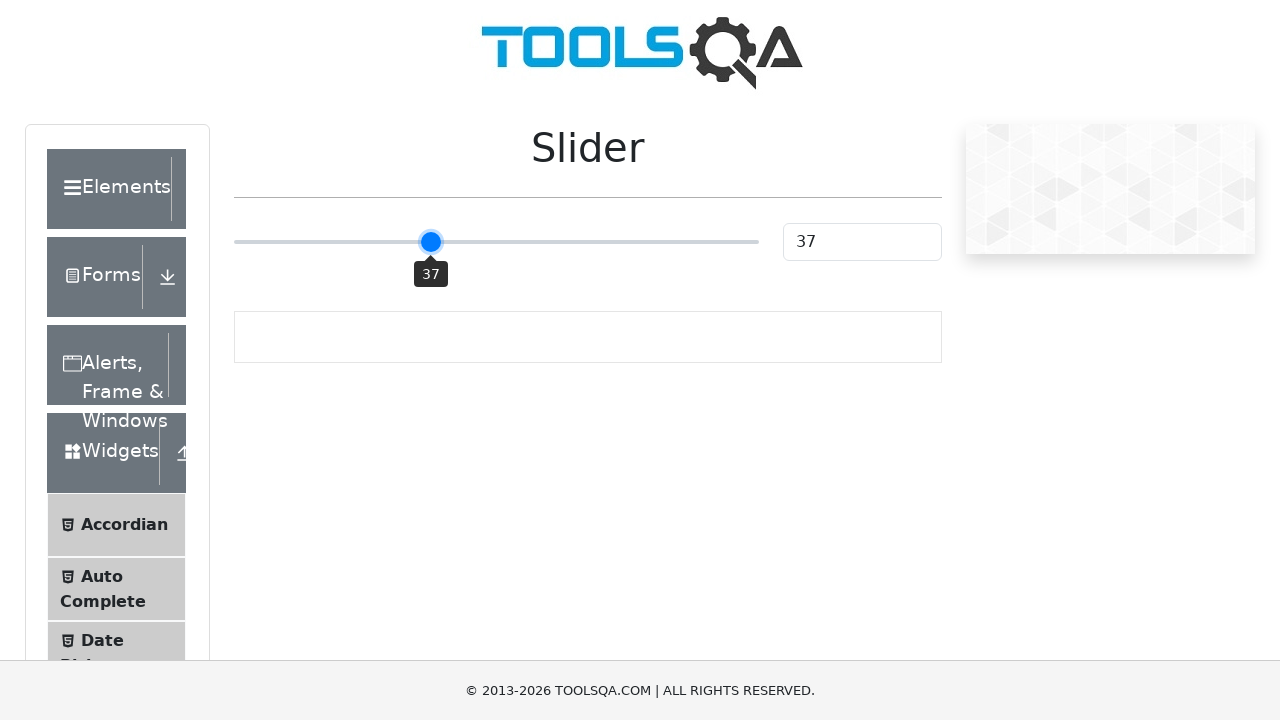

Pressed RIGHT arrow key to move slider (iteration 38/60)
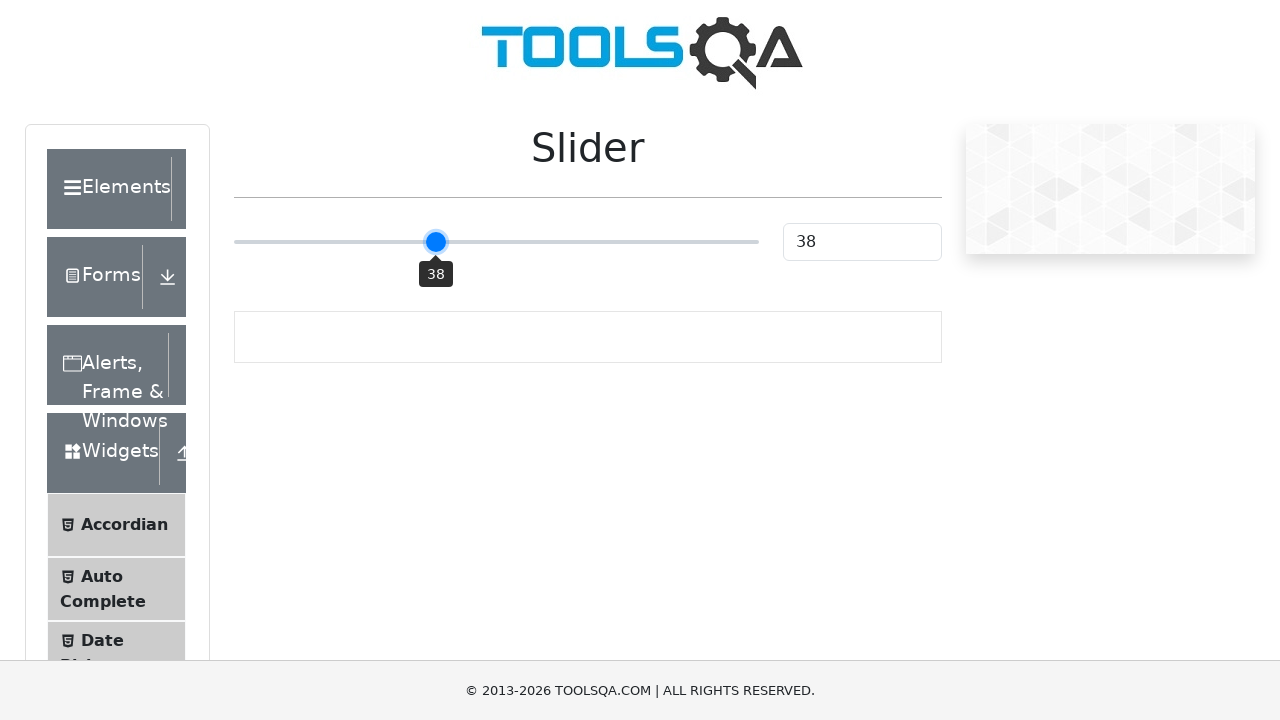

Pressed RIGHT arrow key to move slider (iteration 39/60)
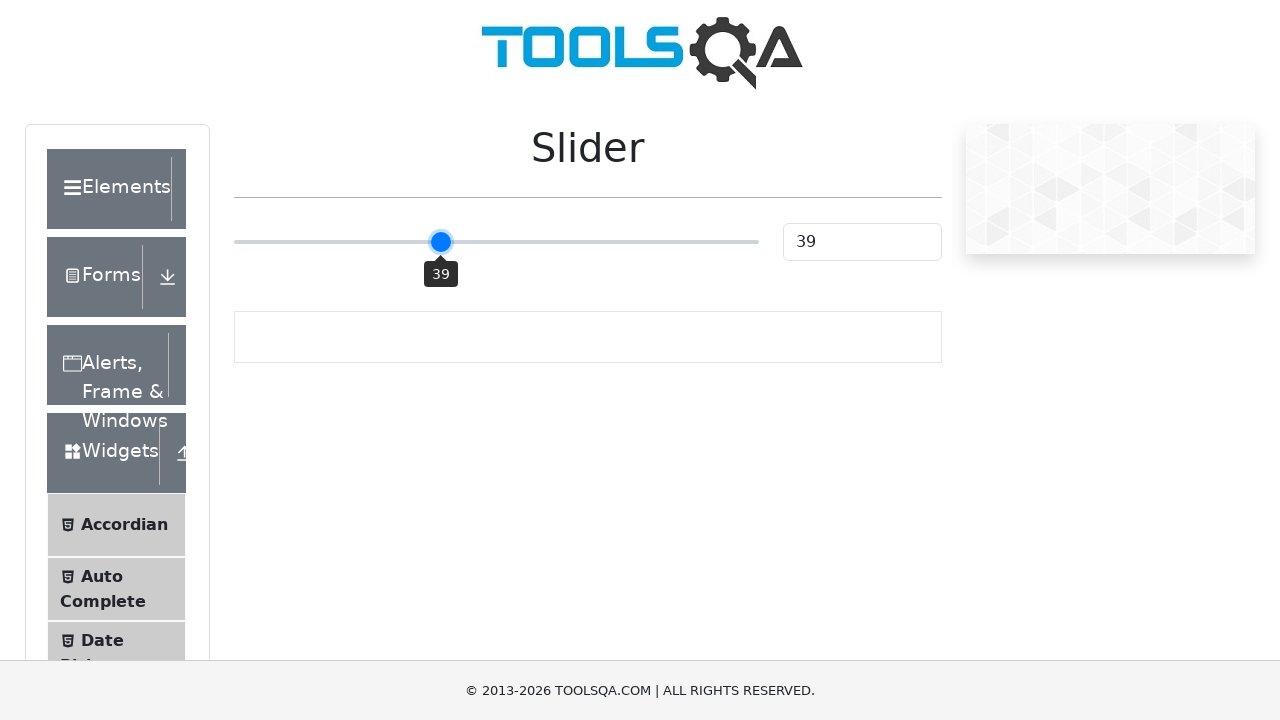

Pressed RIGHT arrow key to move slider (iteration 40/60)
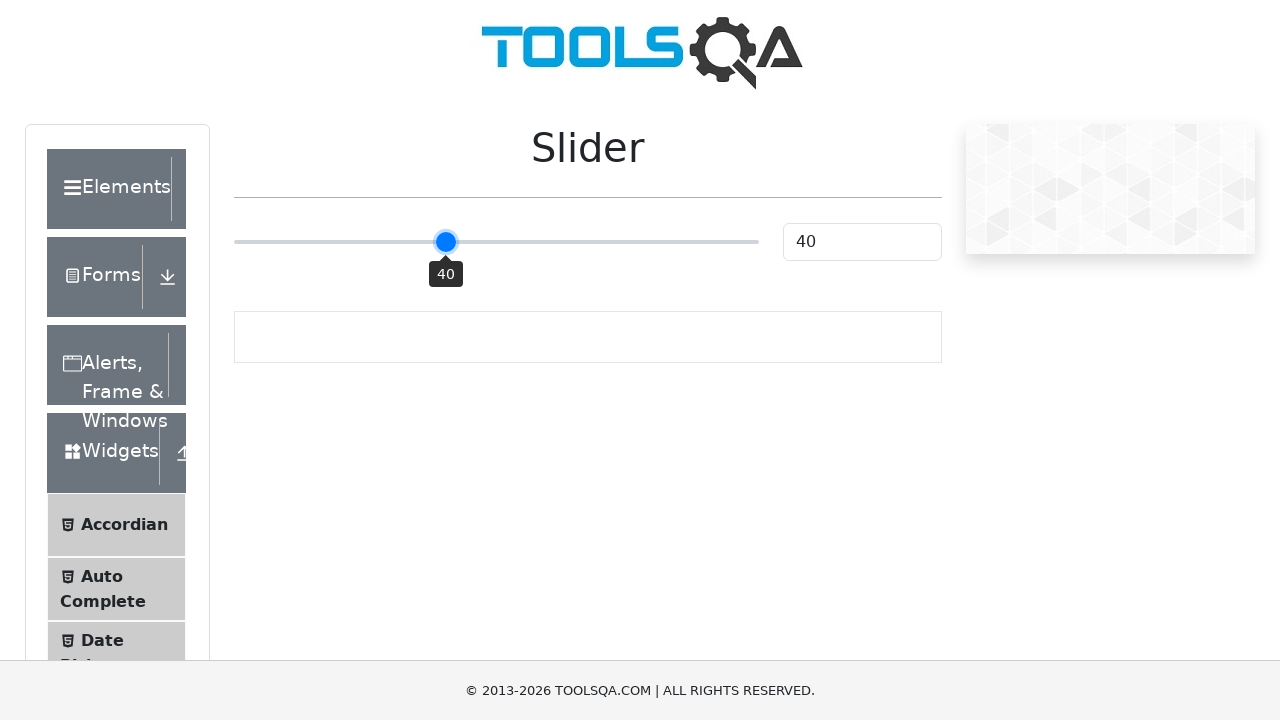

Pressed RIGHT arrow key to move slider (iteration 41/60)
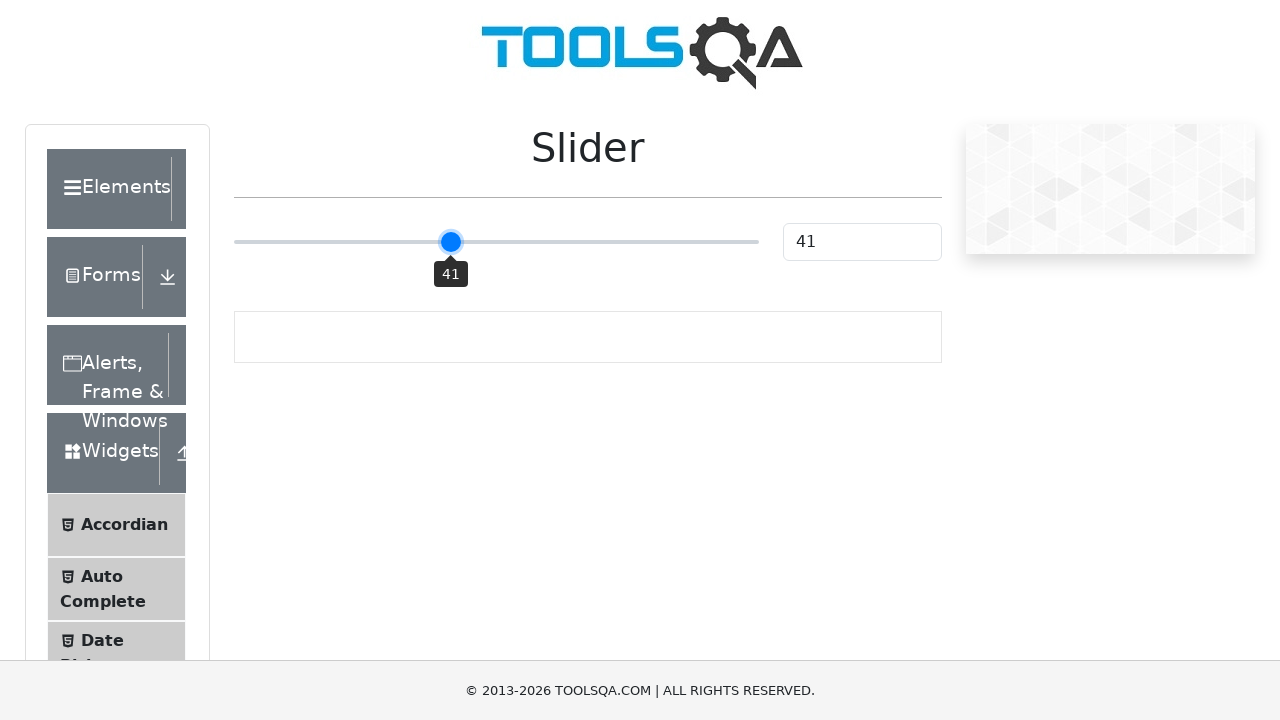

Pressed RIGHT arrow key to move slider (iteration 42/60)
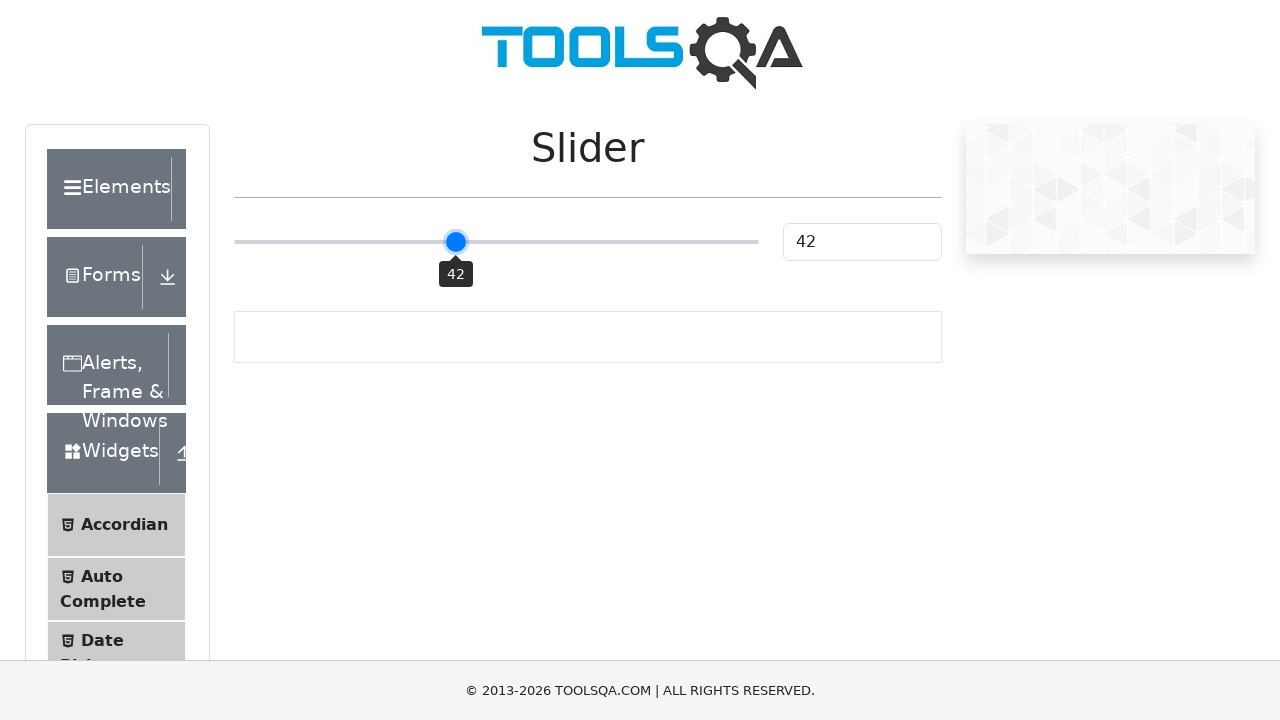

Pressed RIGHT arrow key to move slider (iteration 43/60)
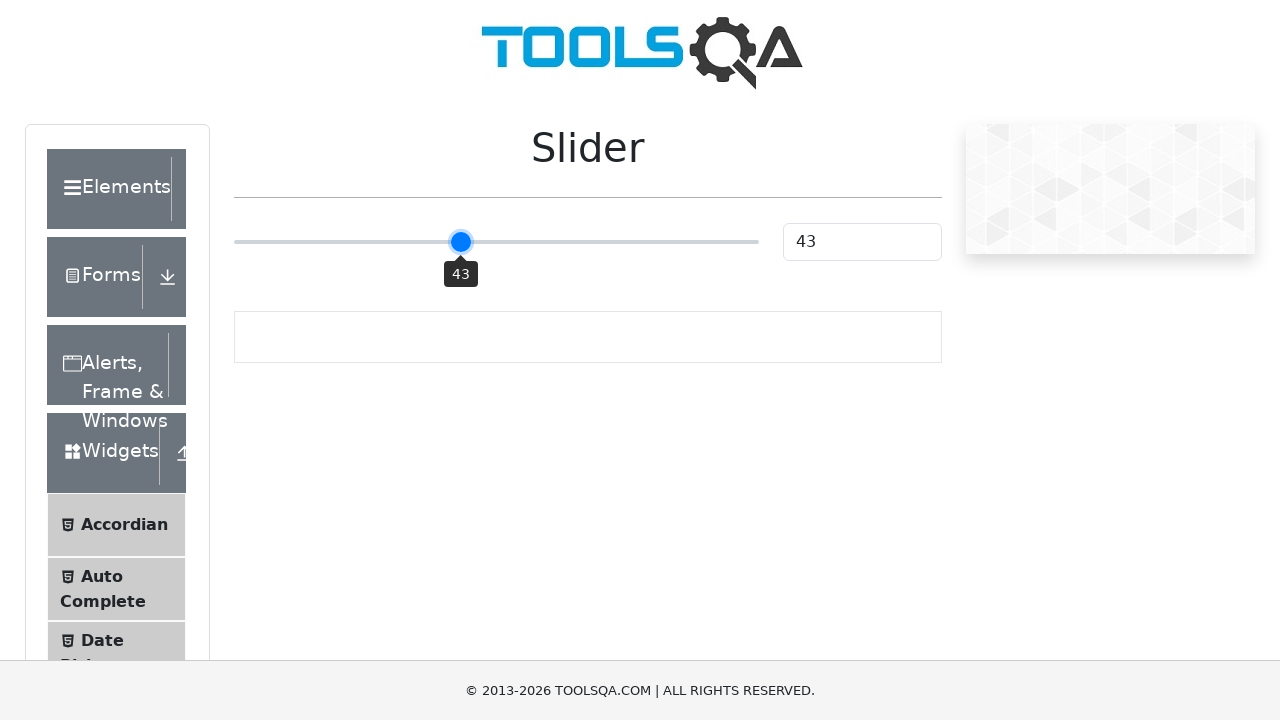

Pressed RIGHT arrow key to move slider (iteration 44/60)
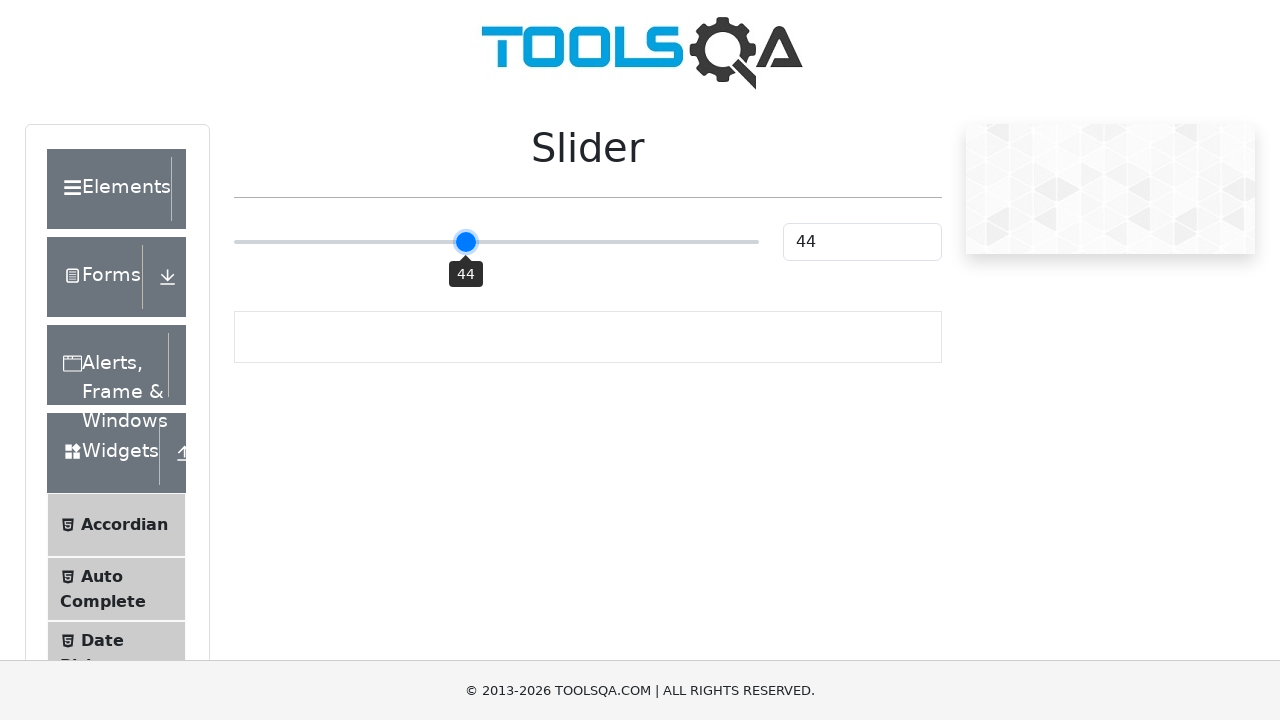

Pressed RIGHT arrow key to move slider (iteration 45/60)
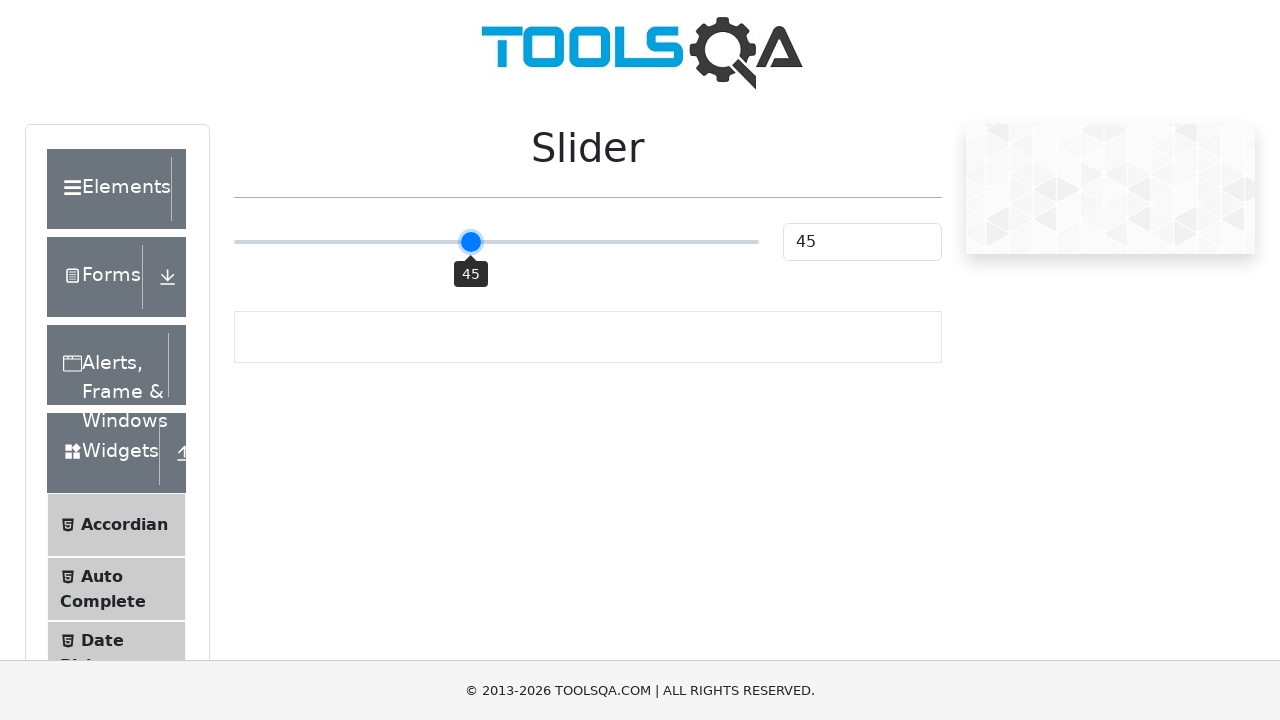

Pressed RIGHT arrow key to move slider (iteration 46/60)
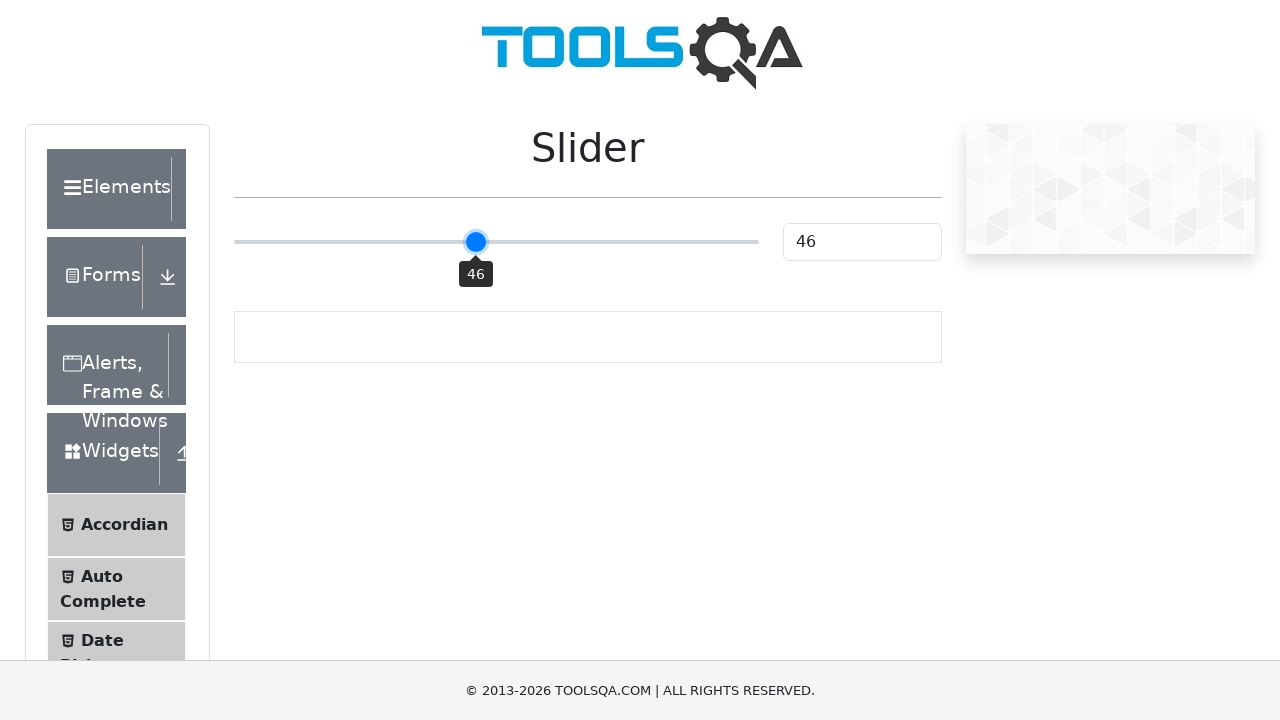

Pressed RIGHT arrow key to move slider (iteration 47/60)
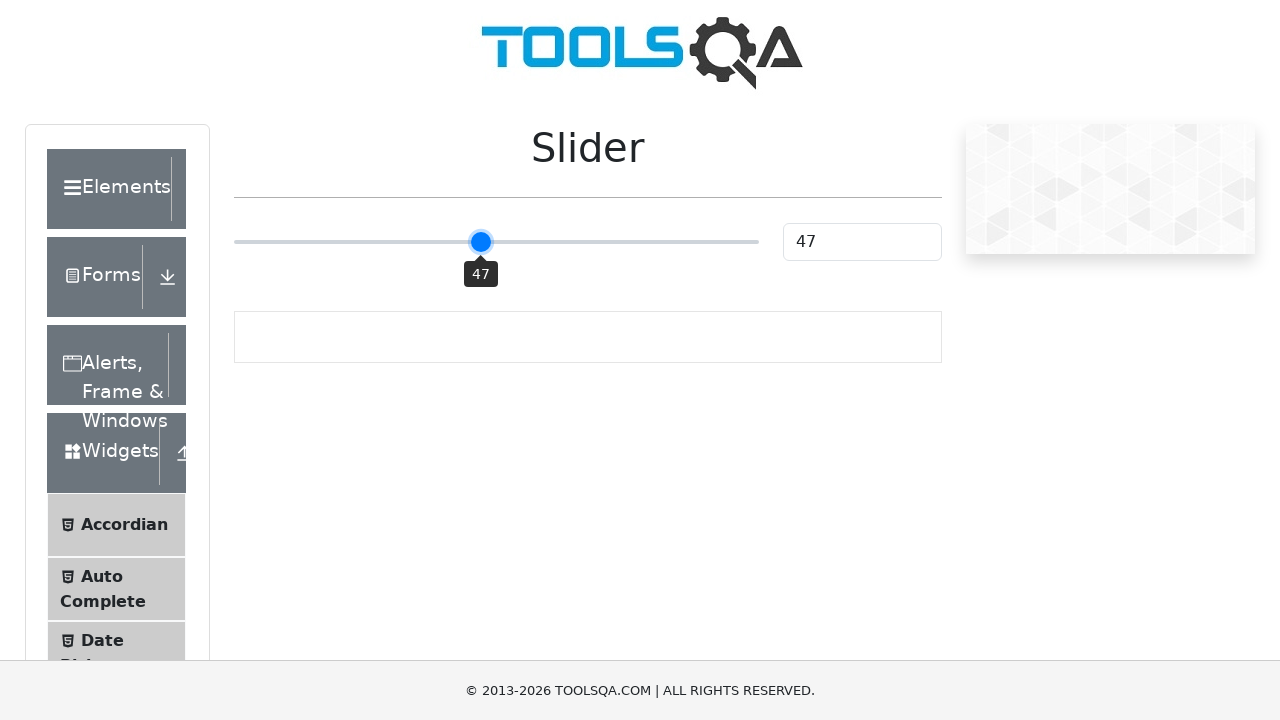

Pressed RIGHT arrow key to move slider (iteration 48/60)
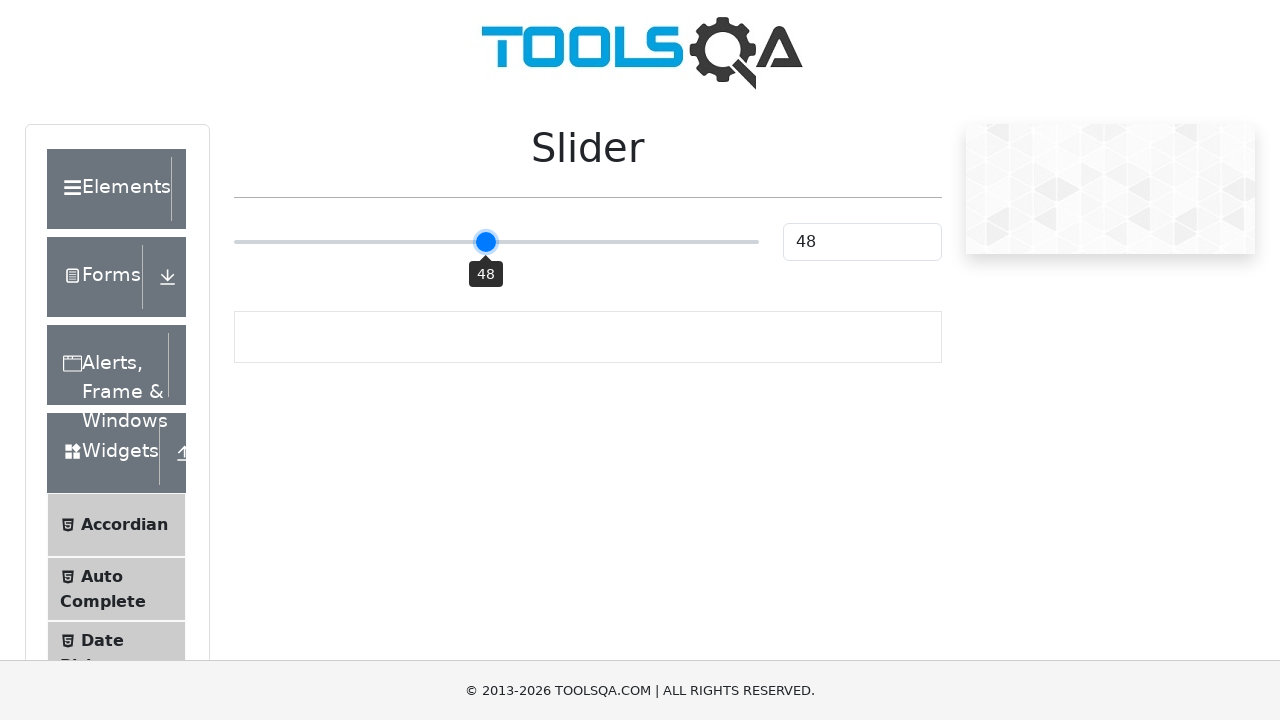

Pressed RIGHT arrow key to move slider (iteration 49/60)
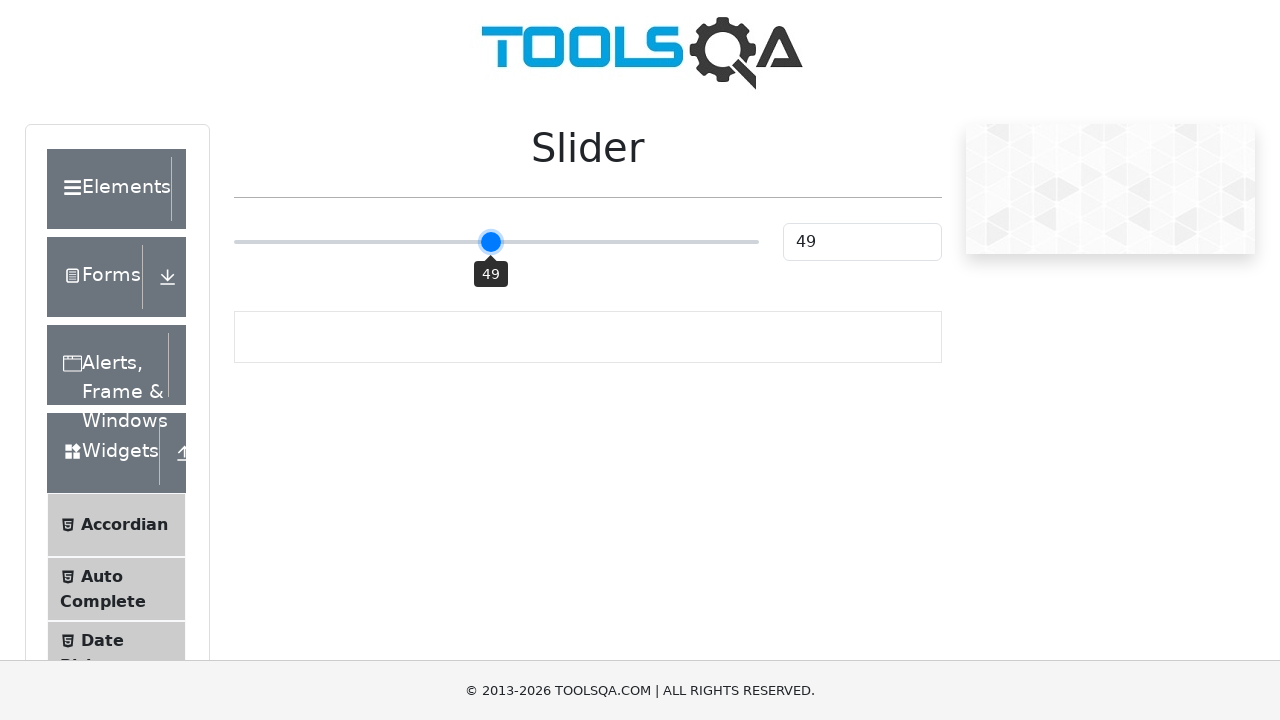

Pressed RIGHT arrow key to move slider (iteration 50/60)
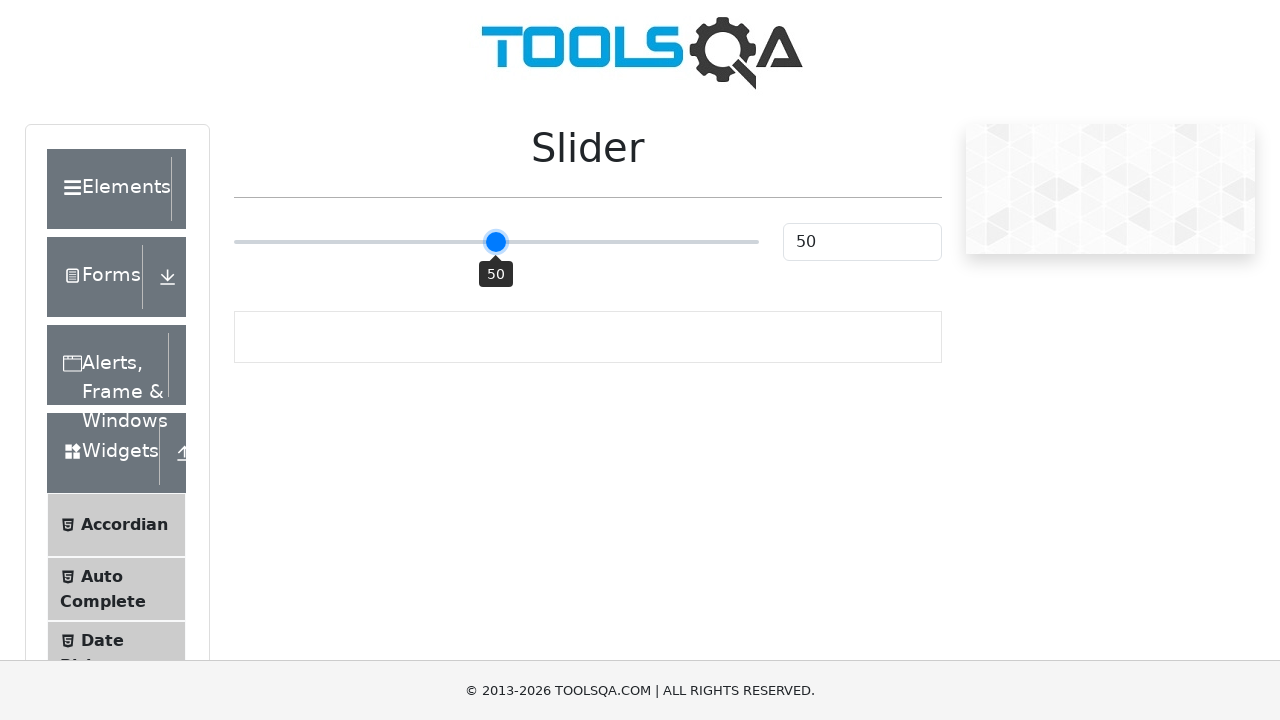

Pressed RIGHT arrow key to move slider (iteration 51/60)
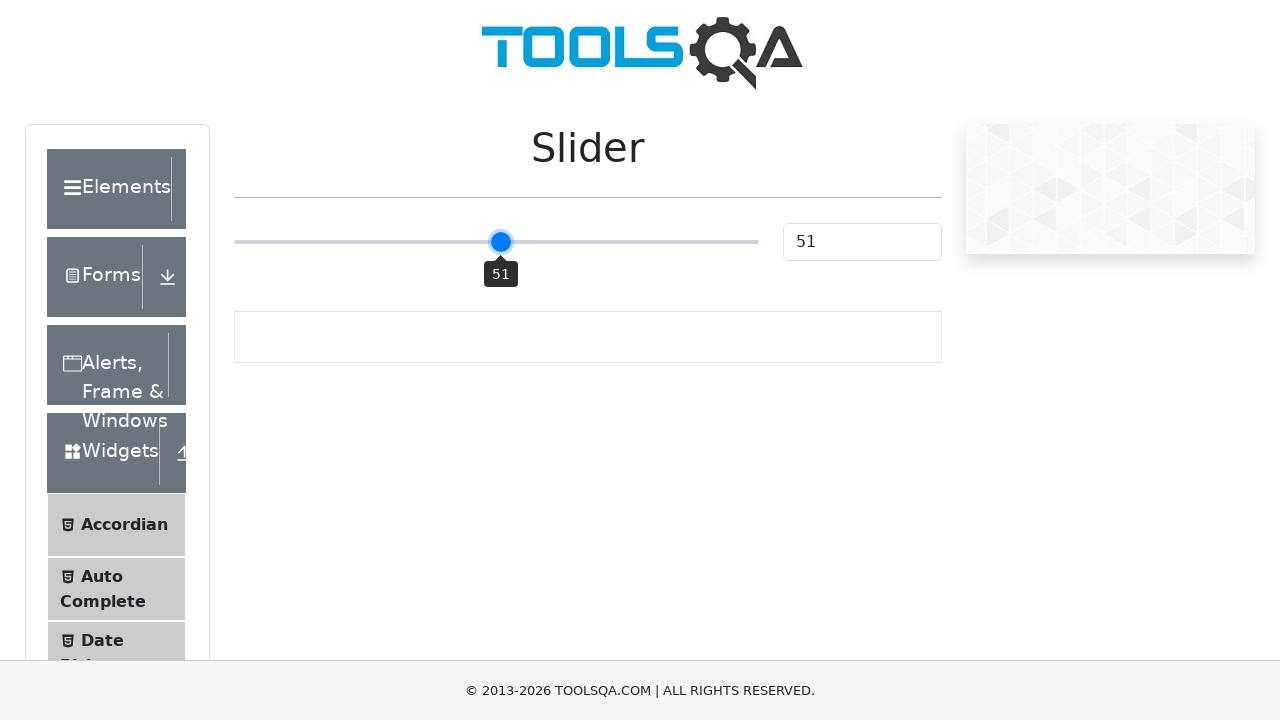

Pressed RIGHT arrow key to move slider (iteration 52/60)
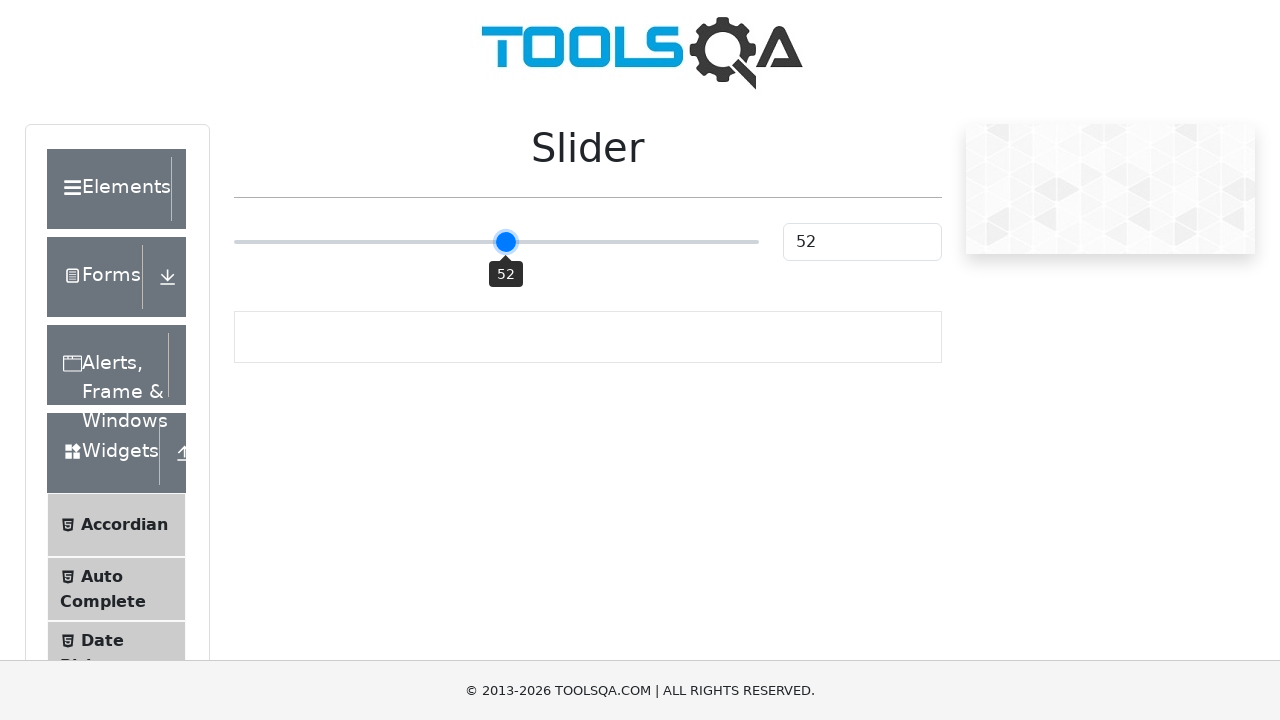

Pressed RIGHT arrow key to move slider (iteration 53/60)
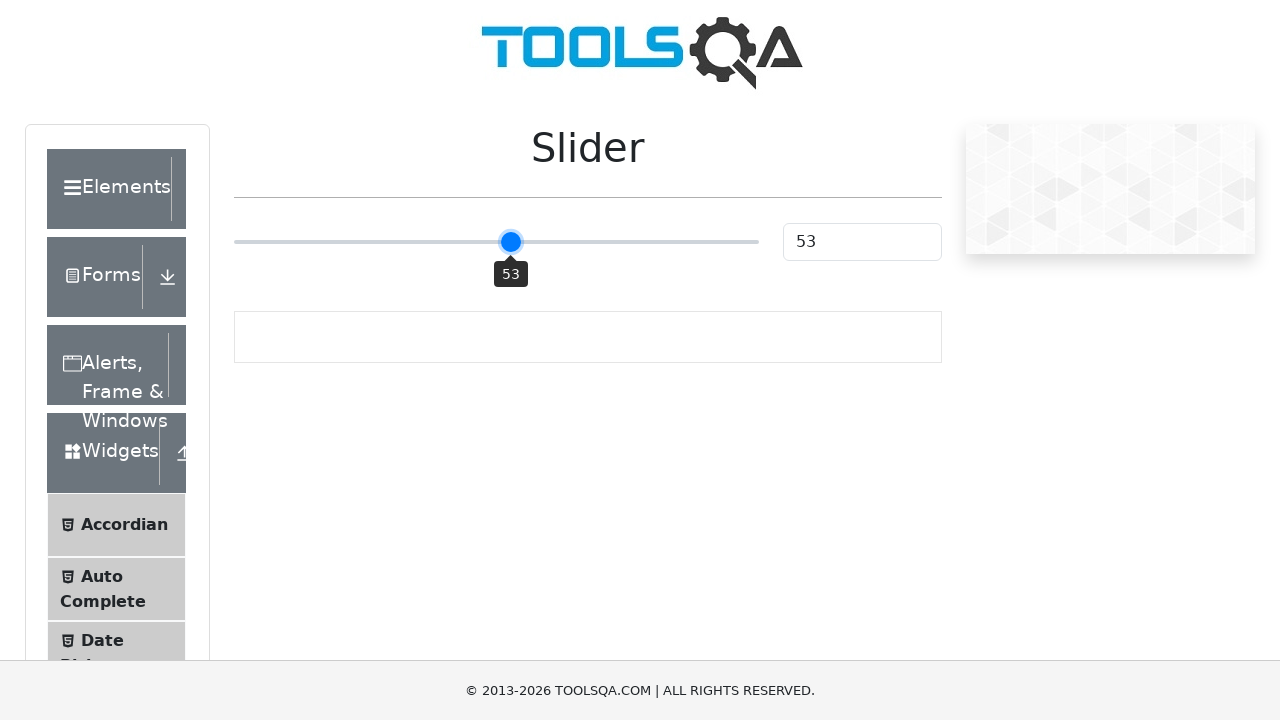

Pressed RIGHT arrow key to move slider (iteration 54/60)
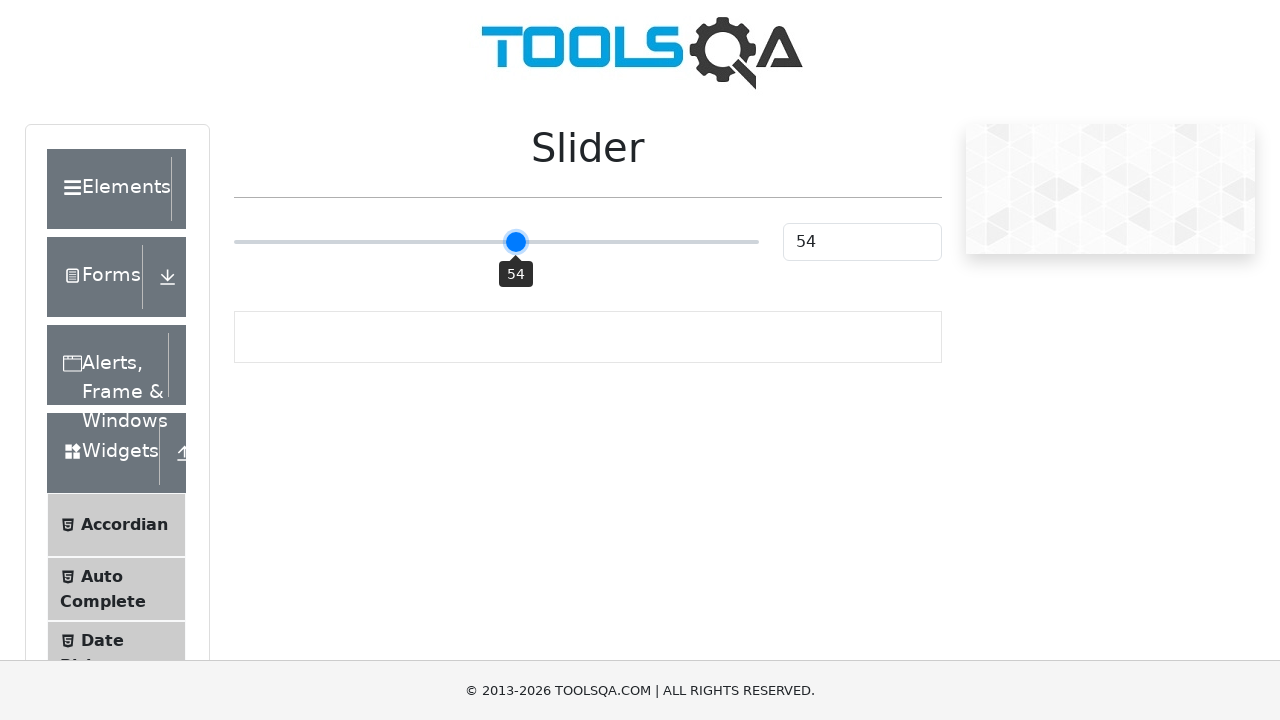

Pressed RIGHT arrow key to move slider (iteration 55/60)
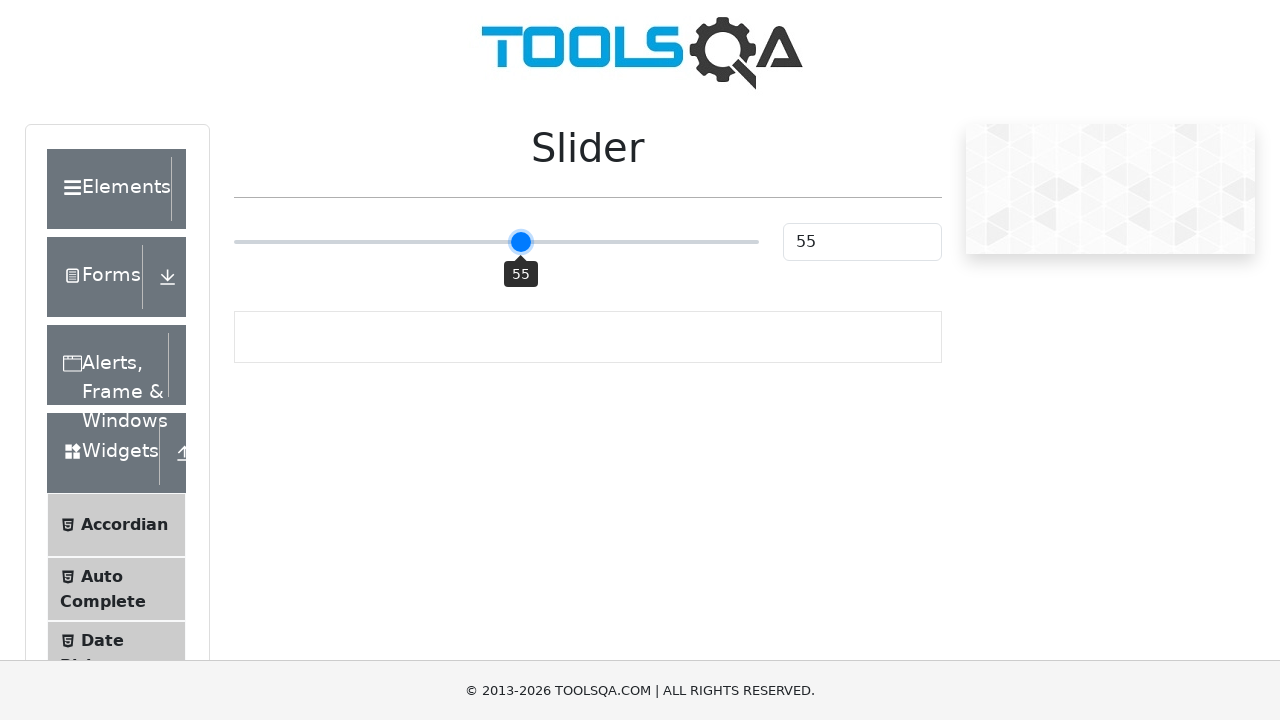

Pressed RIGHT arrow key to move slider (iteration 56/60)
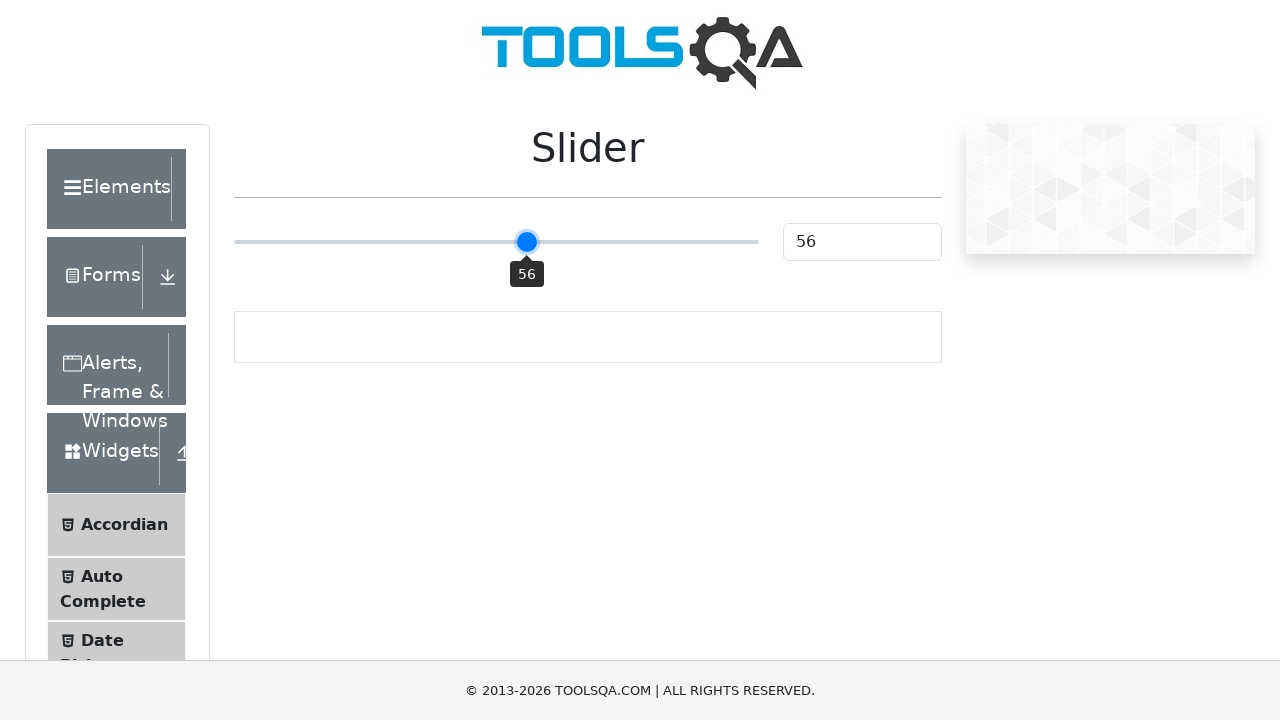

Pressed RIGHT arrow key to move slider (iteration 57/60)
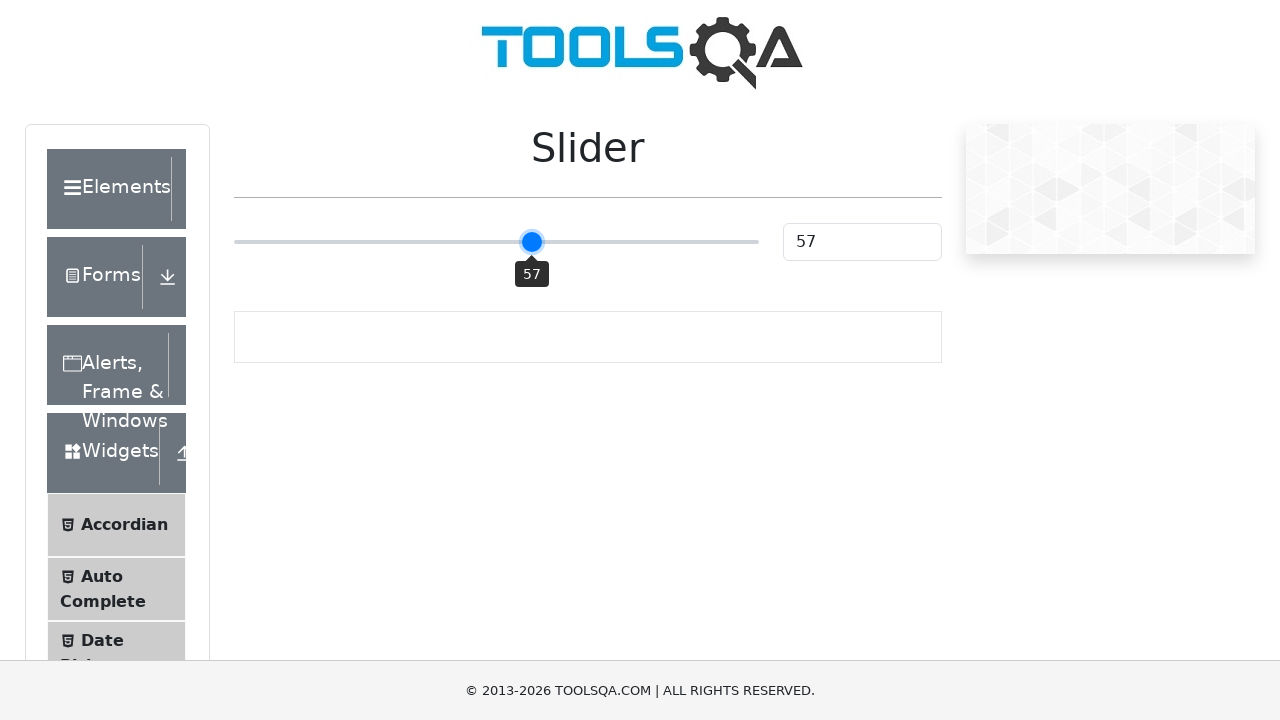

Pressed RIGHT arrow key to move slider (iteration 58/60)
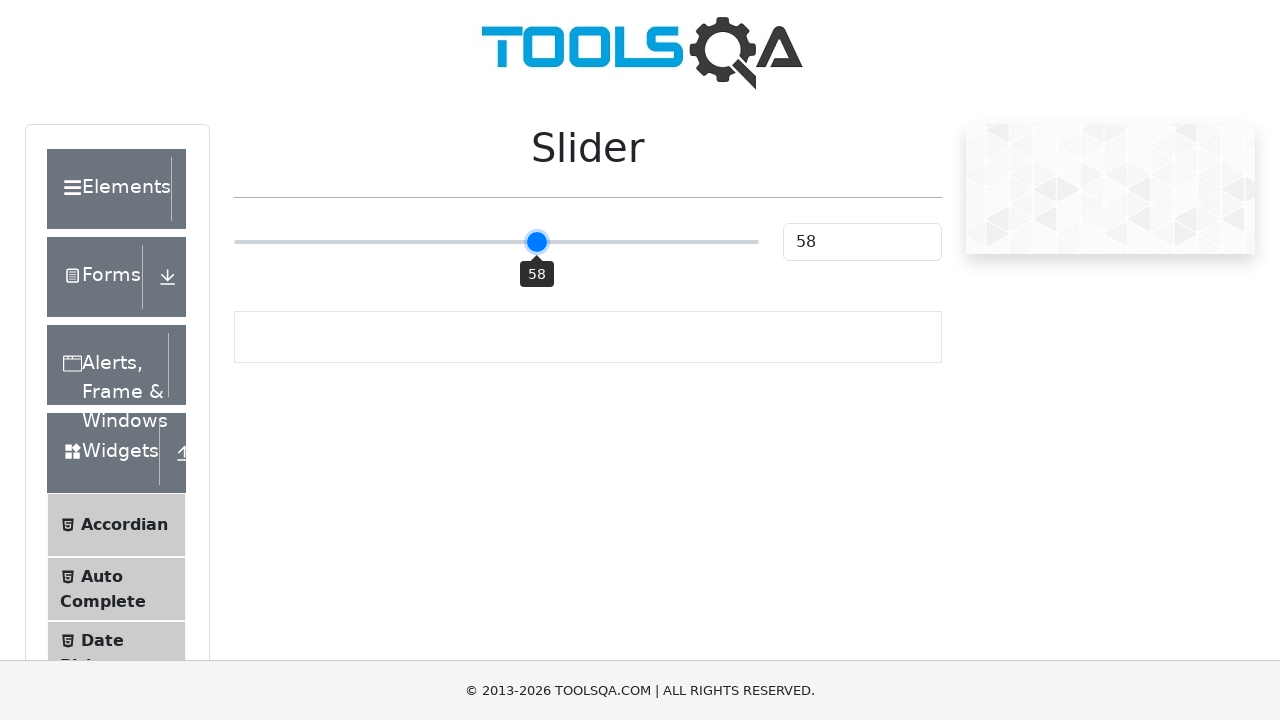

Pressed RIGHT arrow key to move slider (iteration 59/60)
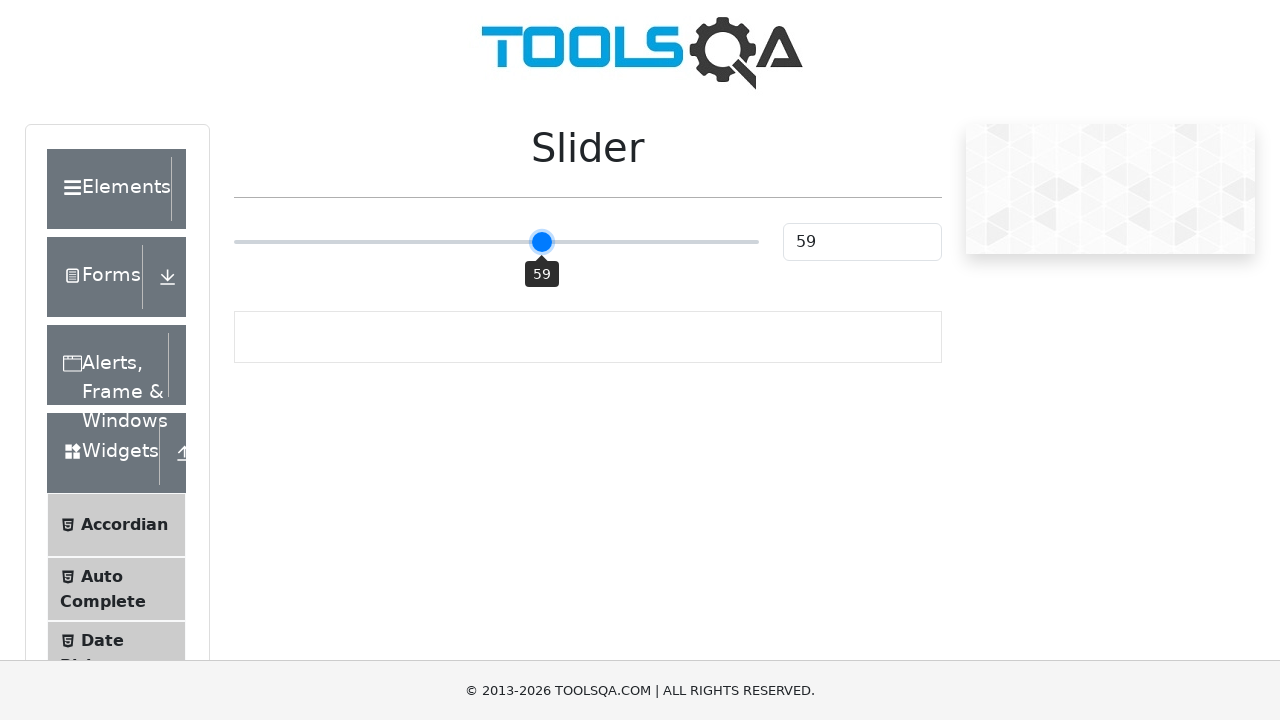

Pressed RIGHT arrow key to move slider (iteration 60/60)
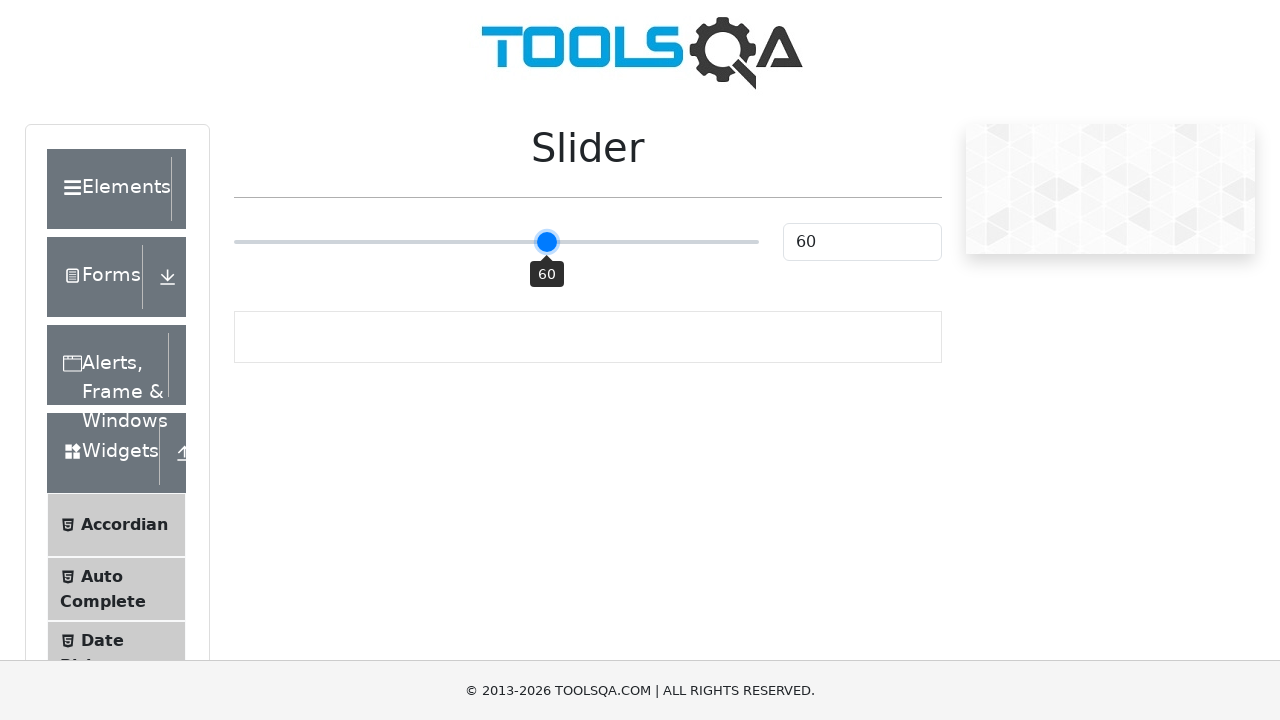

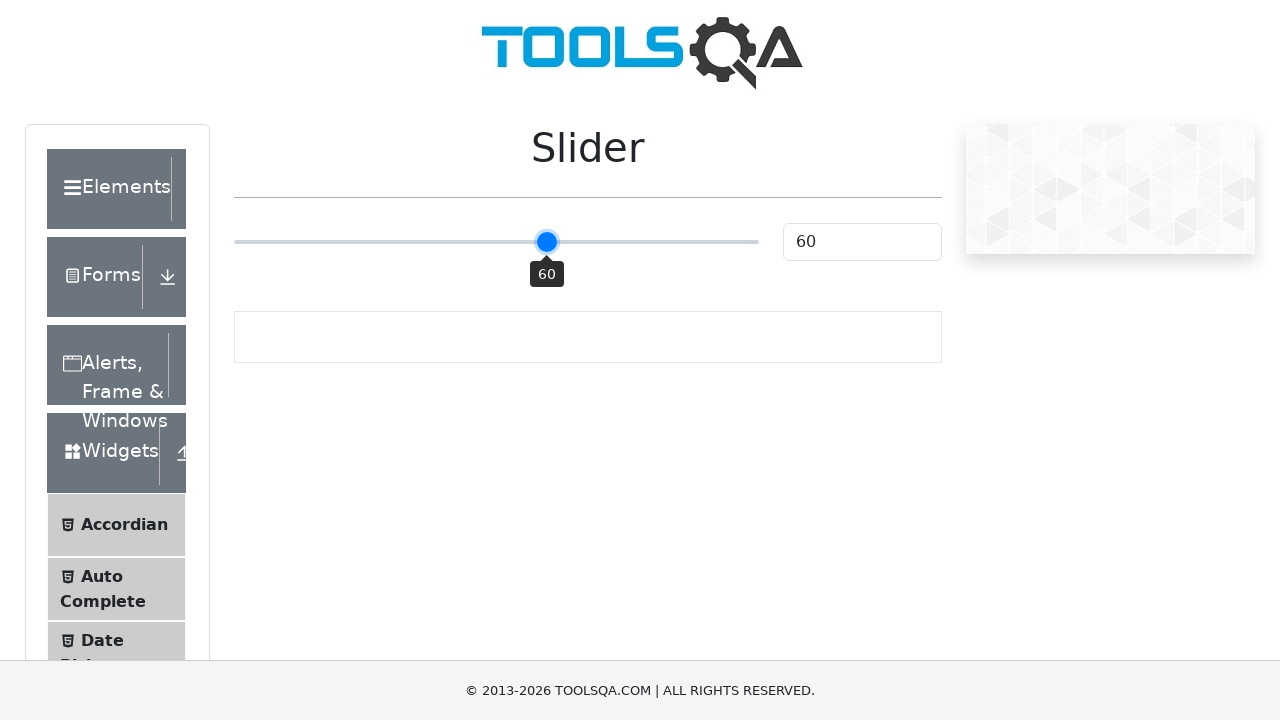